Tests counting links on a page, specifically in the footer section, then opens each footer site link in a new tab using Ctrl+Enter keyboard shortcut, and switches between all opened windows to verify they loaded correctly.

Starting URL: https://jqueryui.com/droppable/

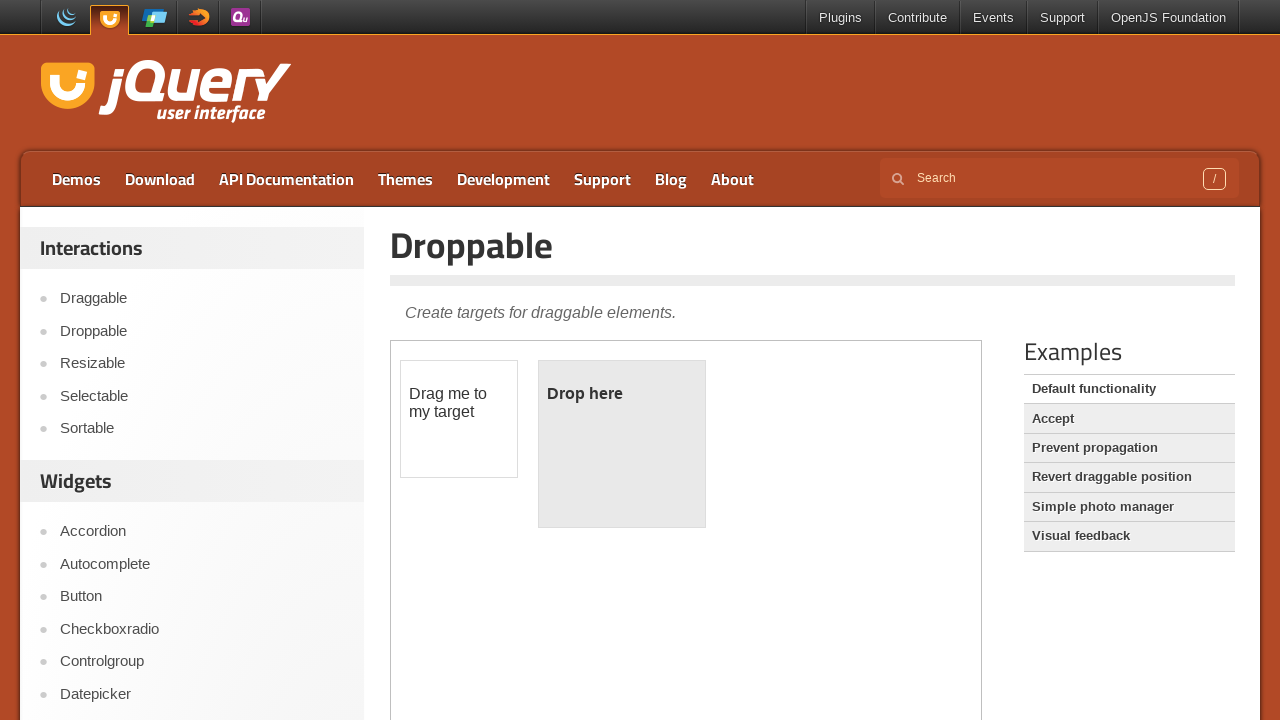

Set viewport size to 1920x1080
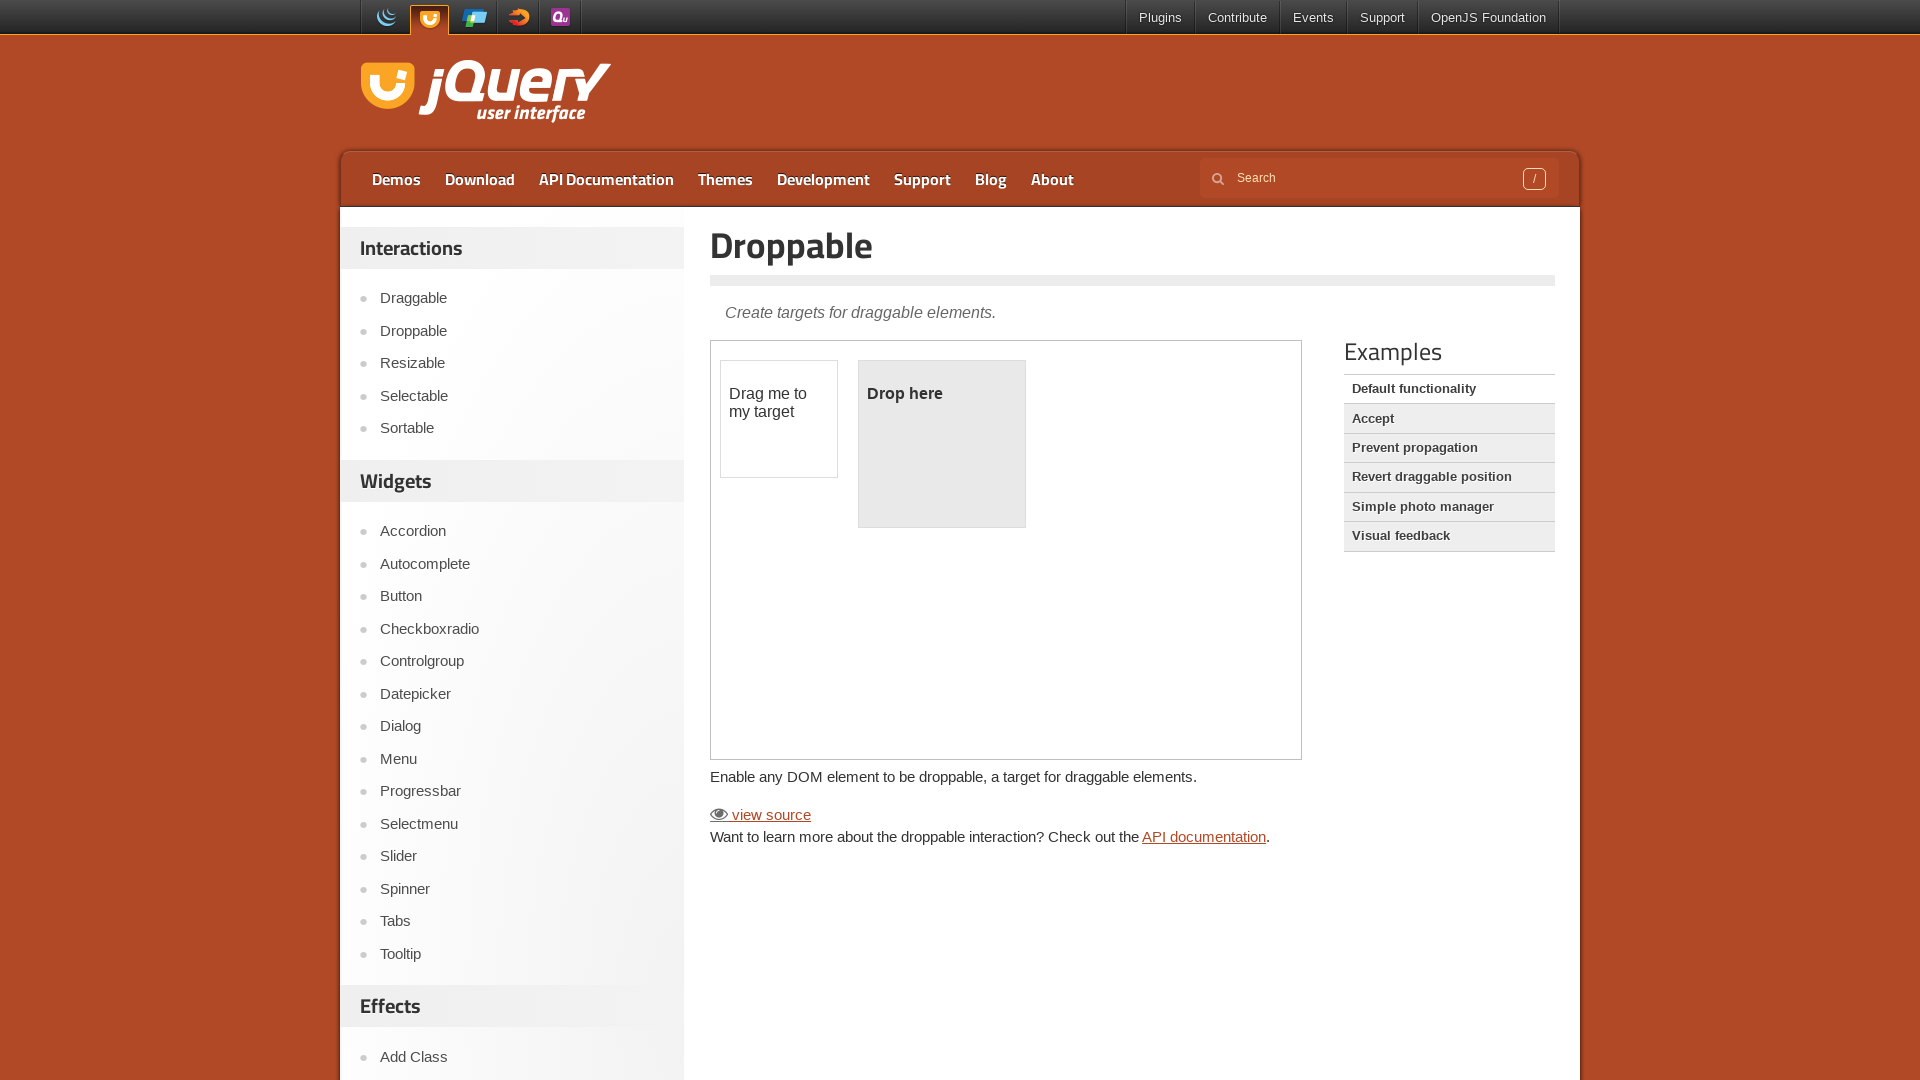

Footer section loaded
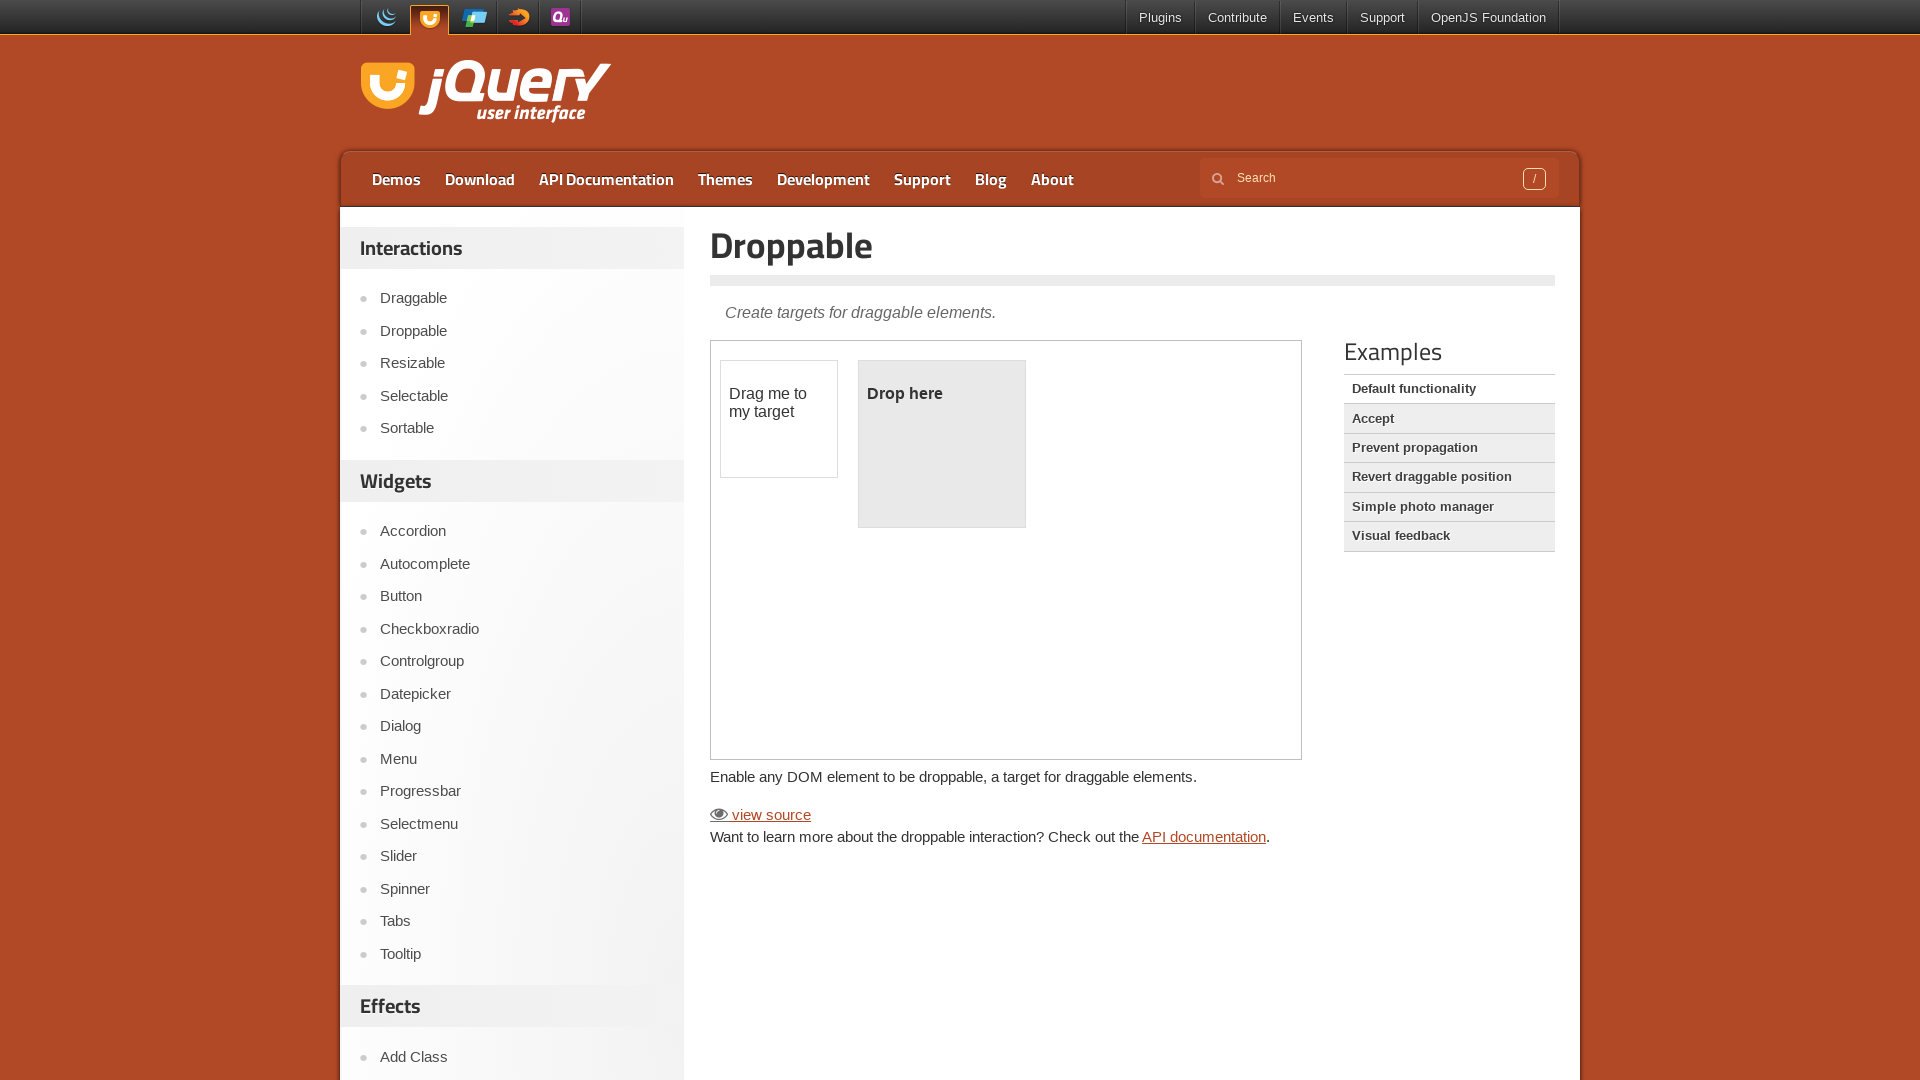

Located footer site links section
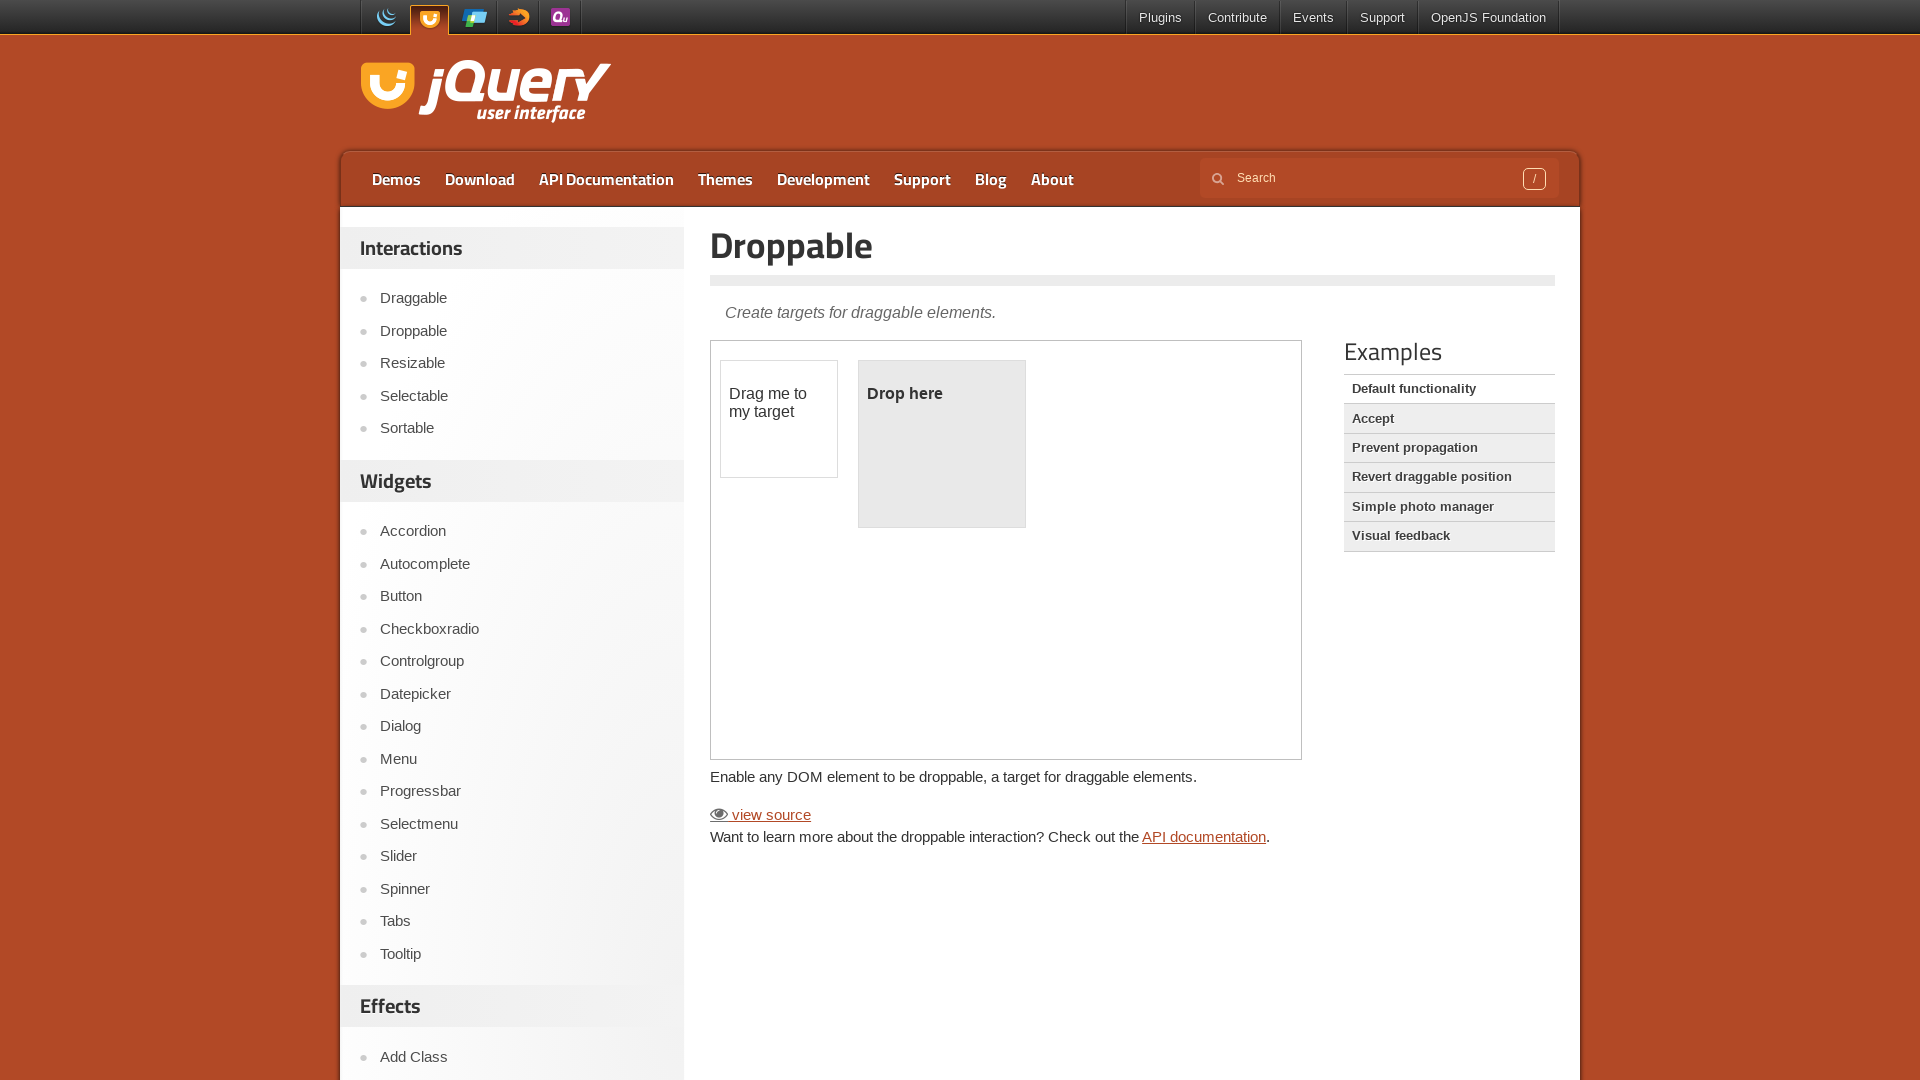

Found 4 links in footer site links section
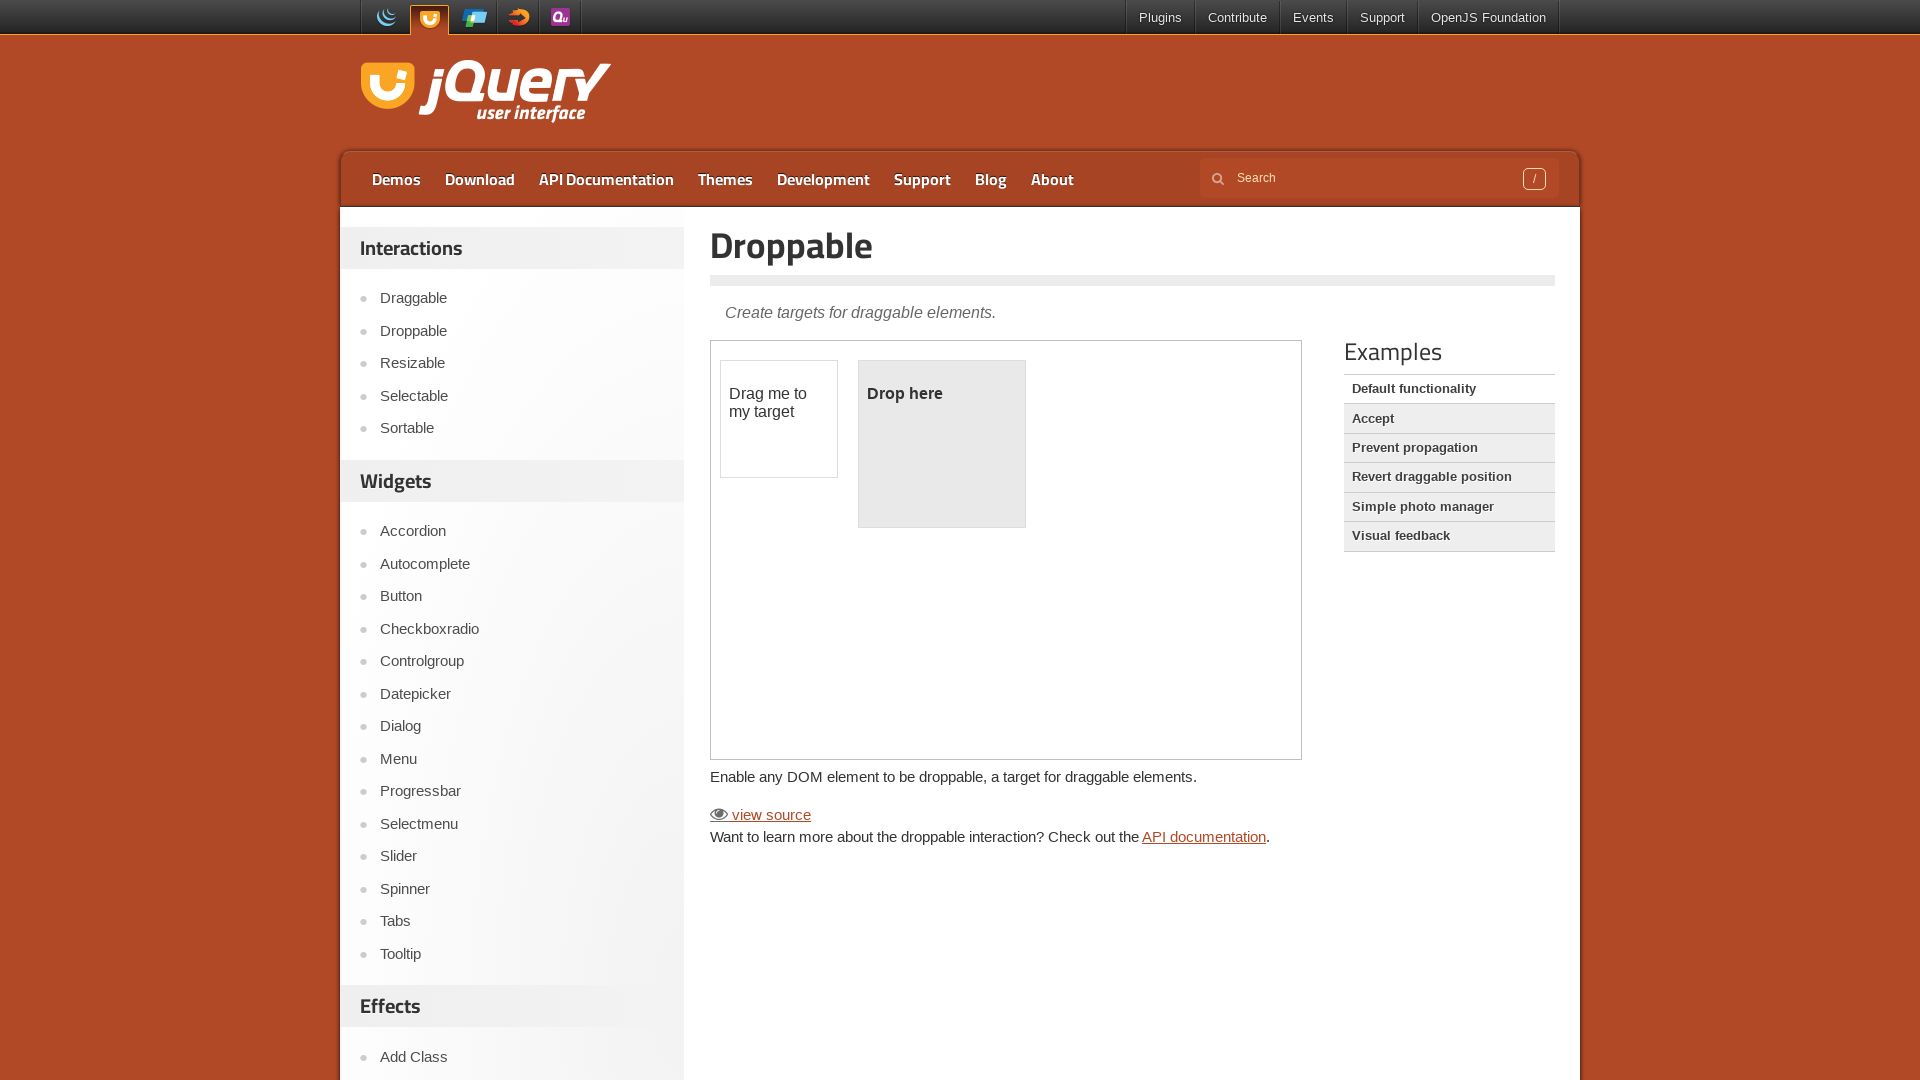

Opened footer link 1 in new tab using Ctrl+Enter on footer.clearfix.simple ul.footer-site-links >> a >> nth=0
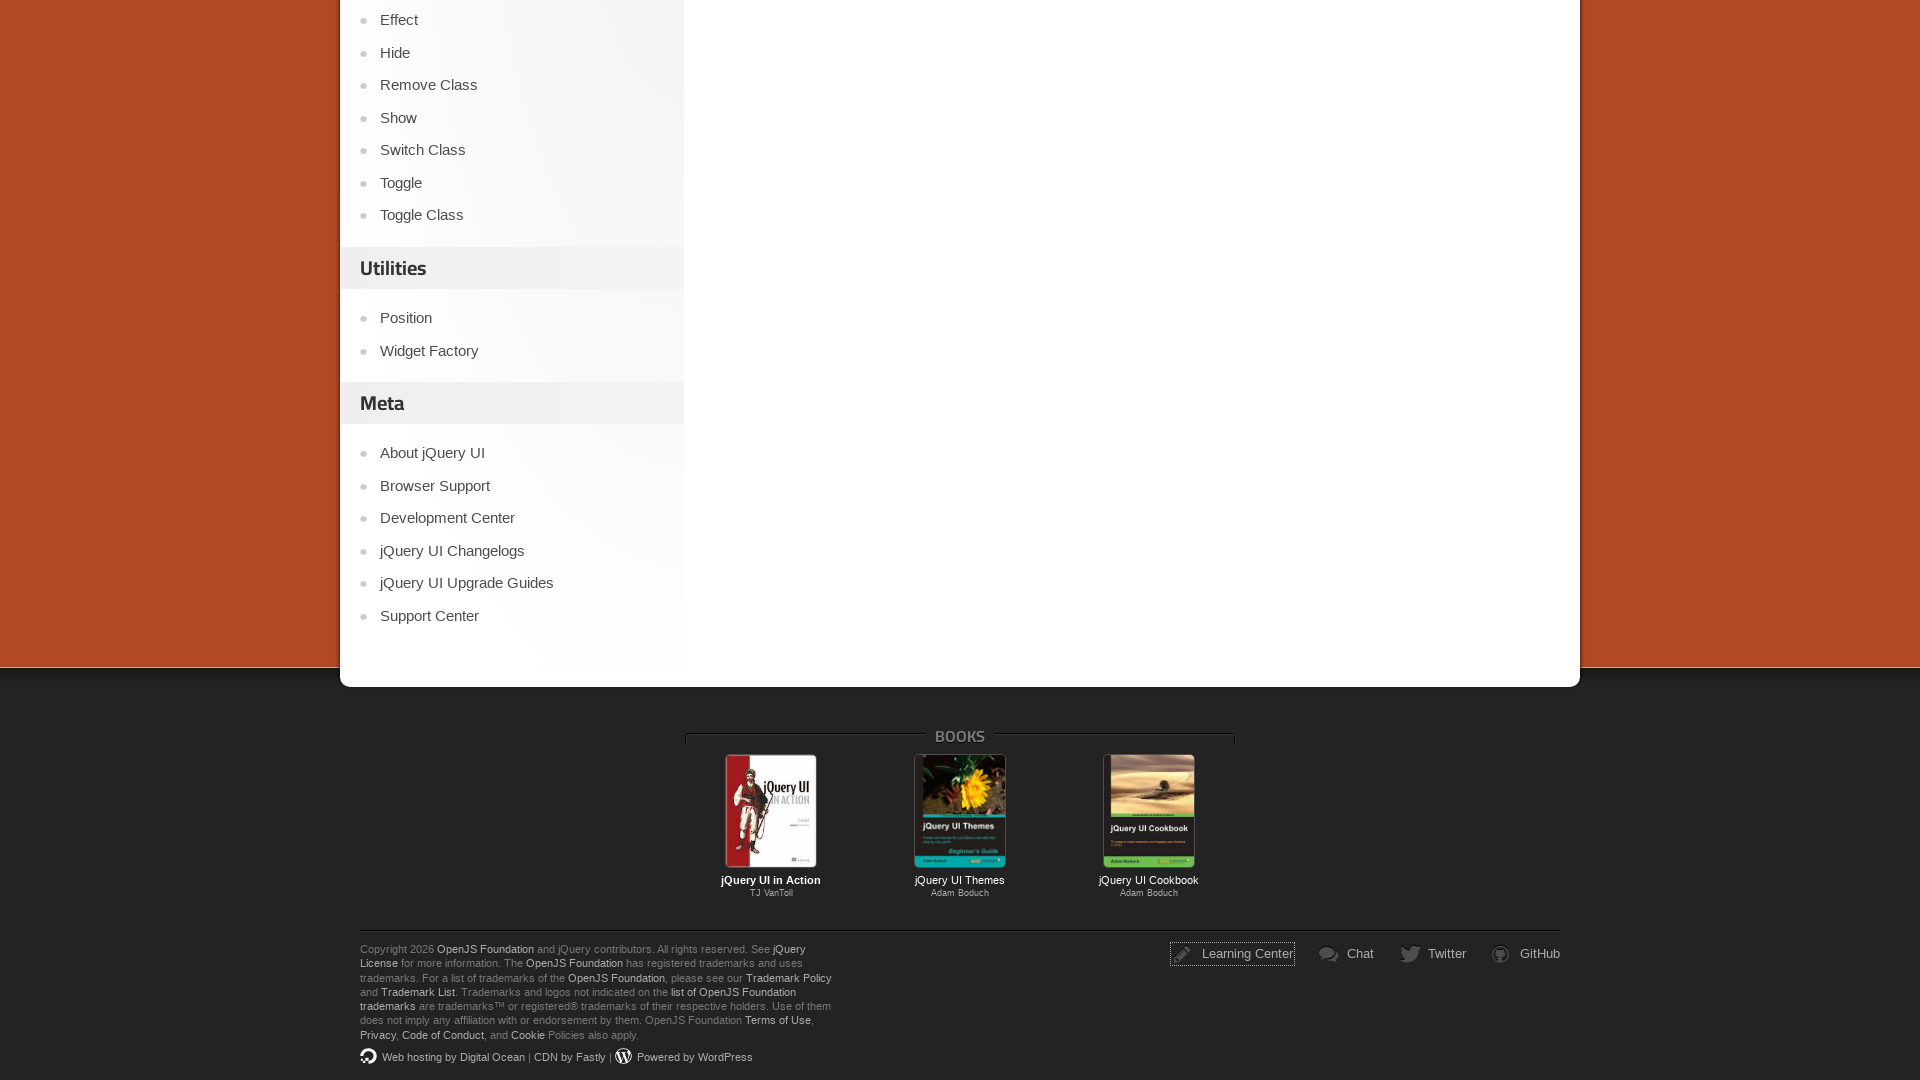

Opened footer link 2 in new tab using Ctrl+Enter on footer.clearfix.simple ul.footer-site-links >> a >> nth=1
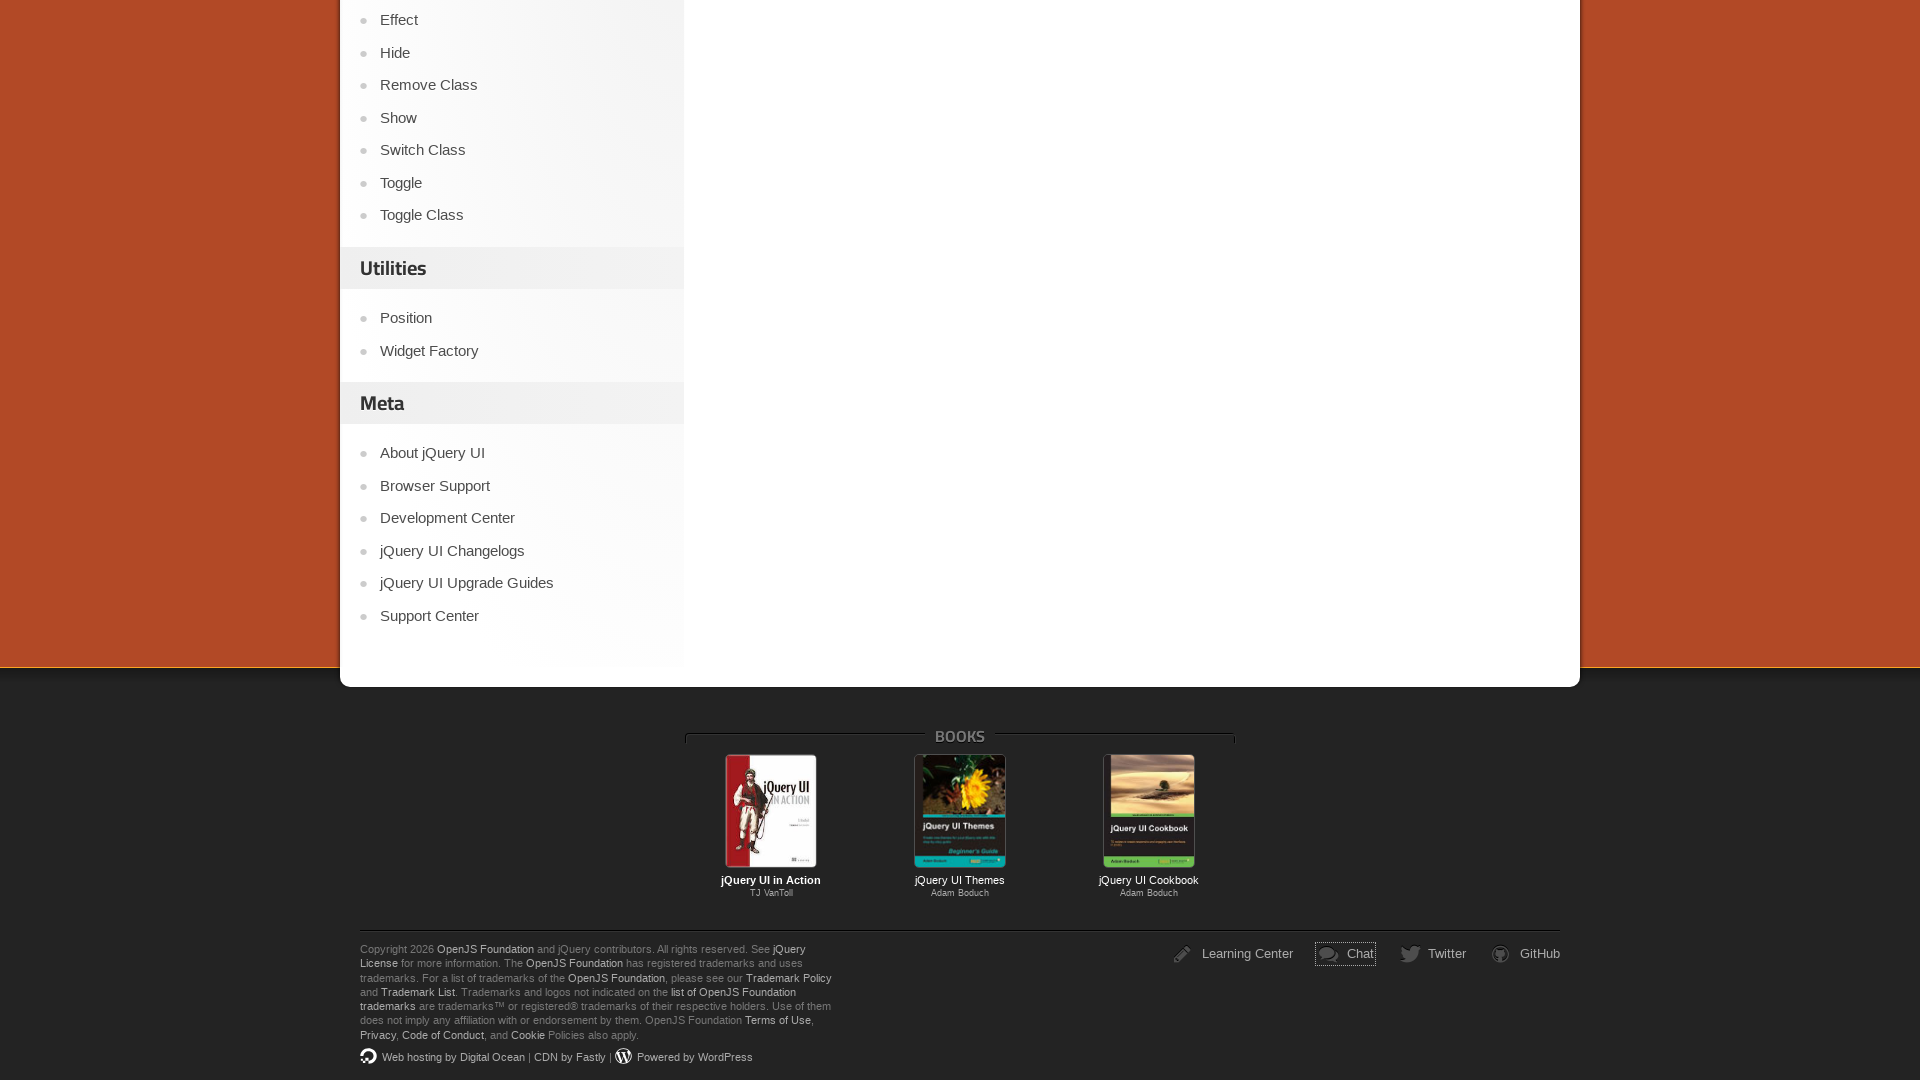

Opened footer link 3 in new tab using Ctrl+Enter on footer.clearfix.simple ul.footer-site-links >> a >> nth=2
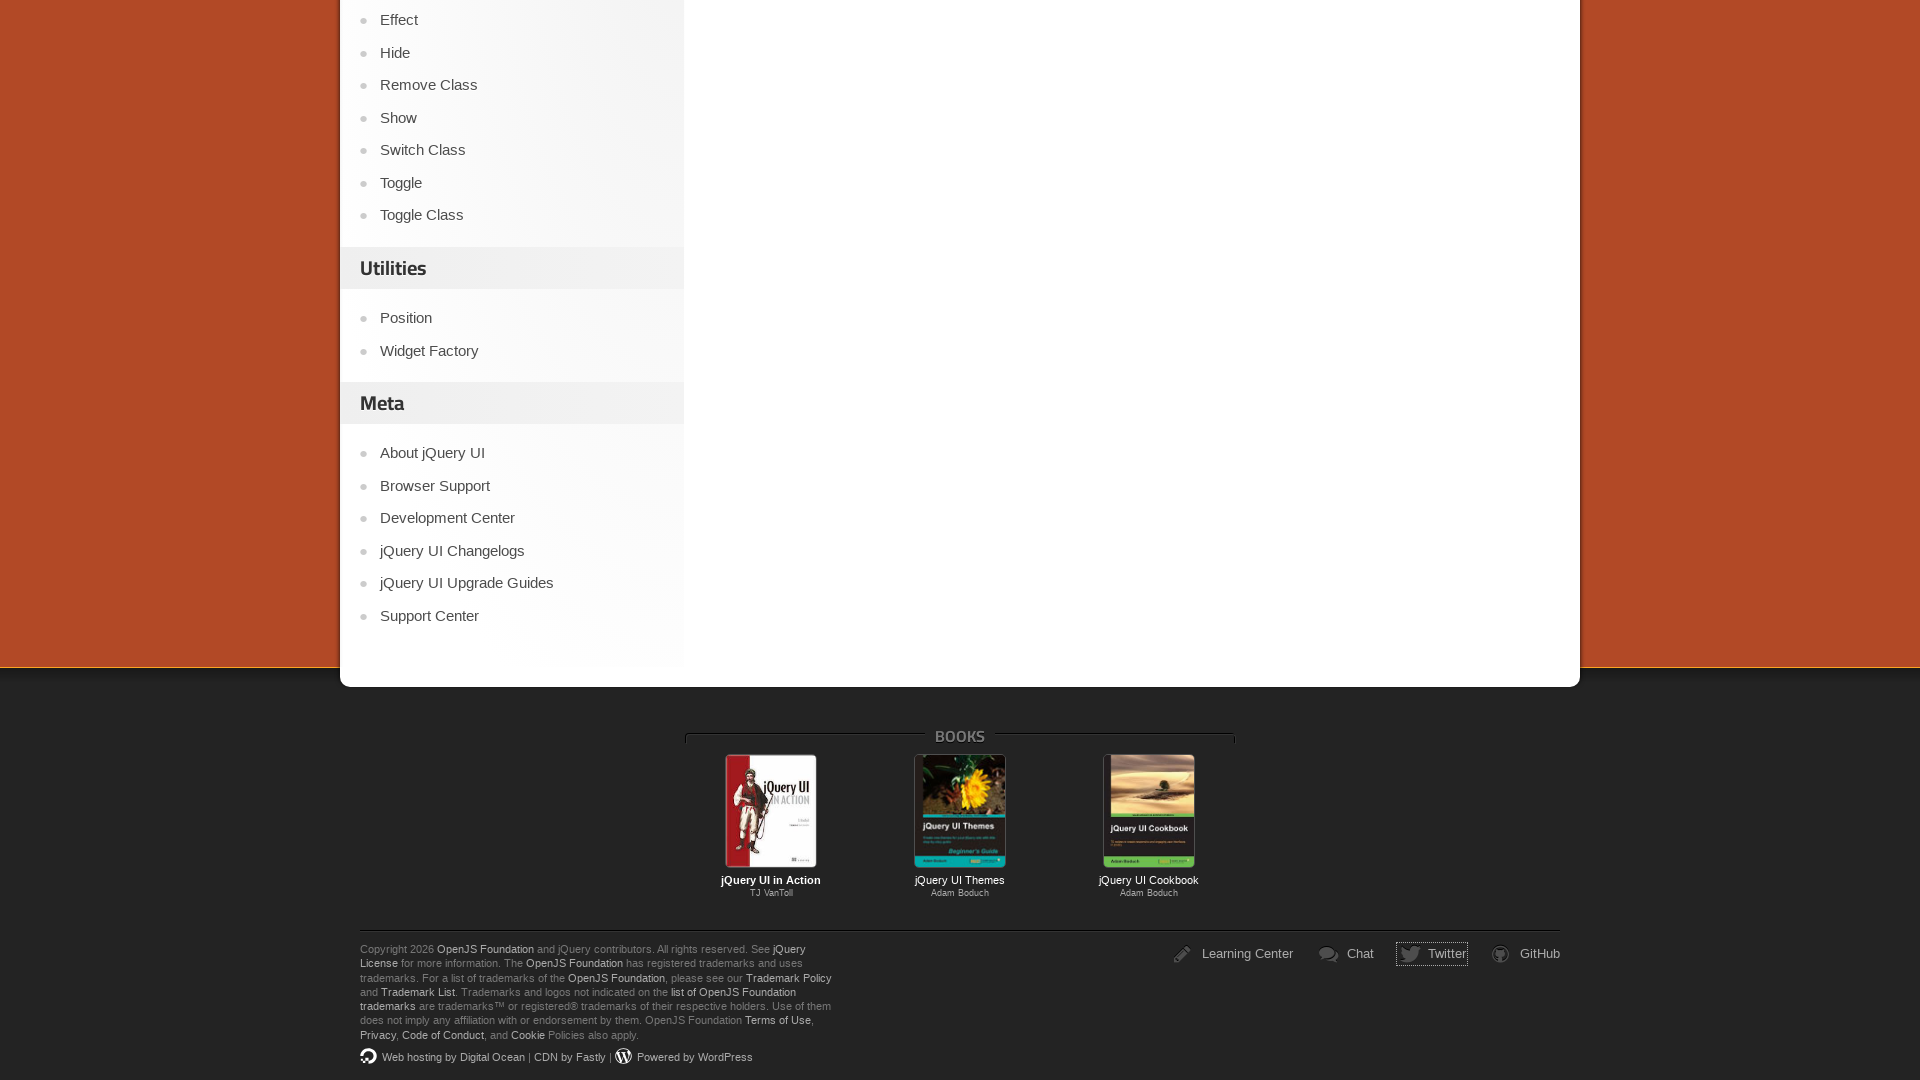

Opened footer link 4 in new tab using Ctrl+Enter on footer.clearfix.simple ul.footer-site-links >> a >> nth=3
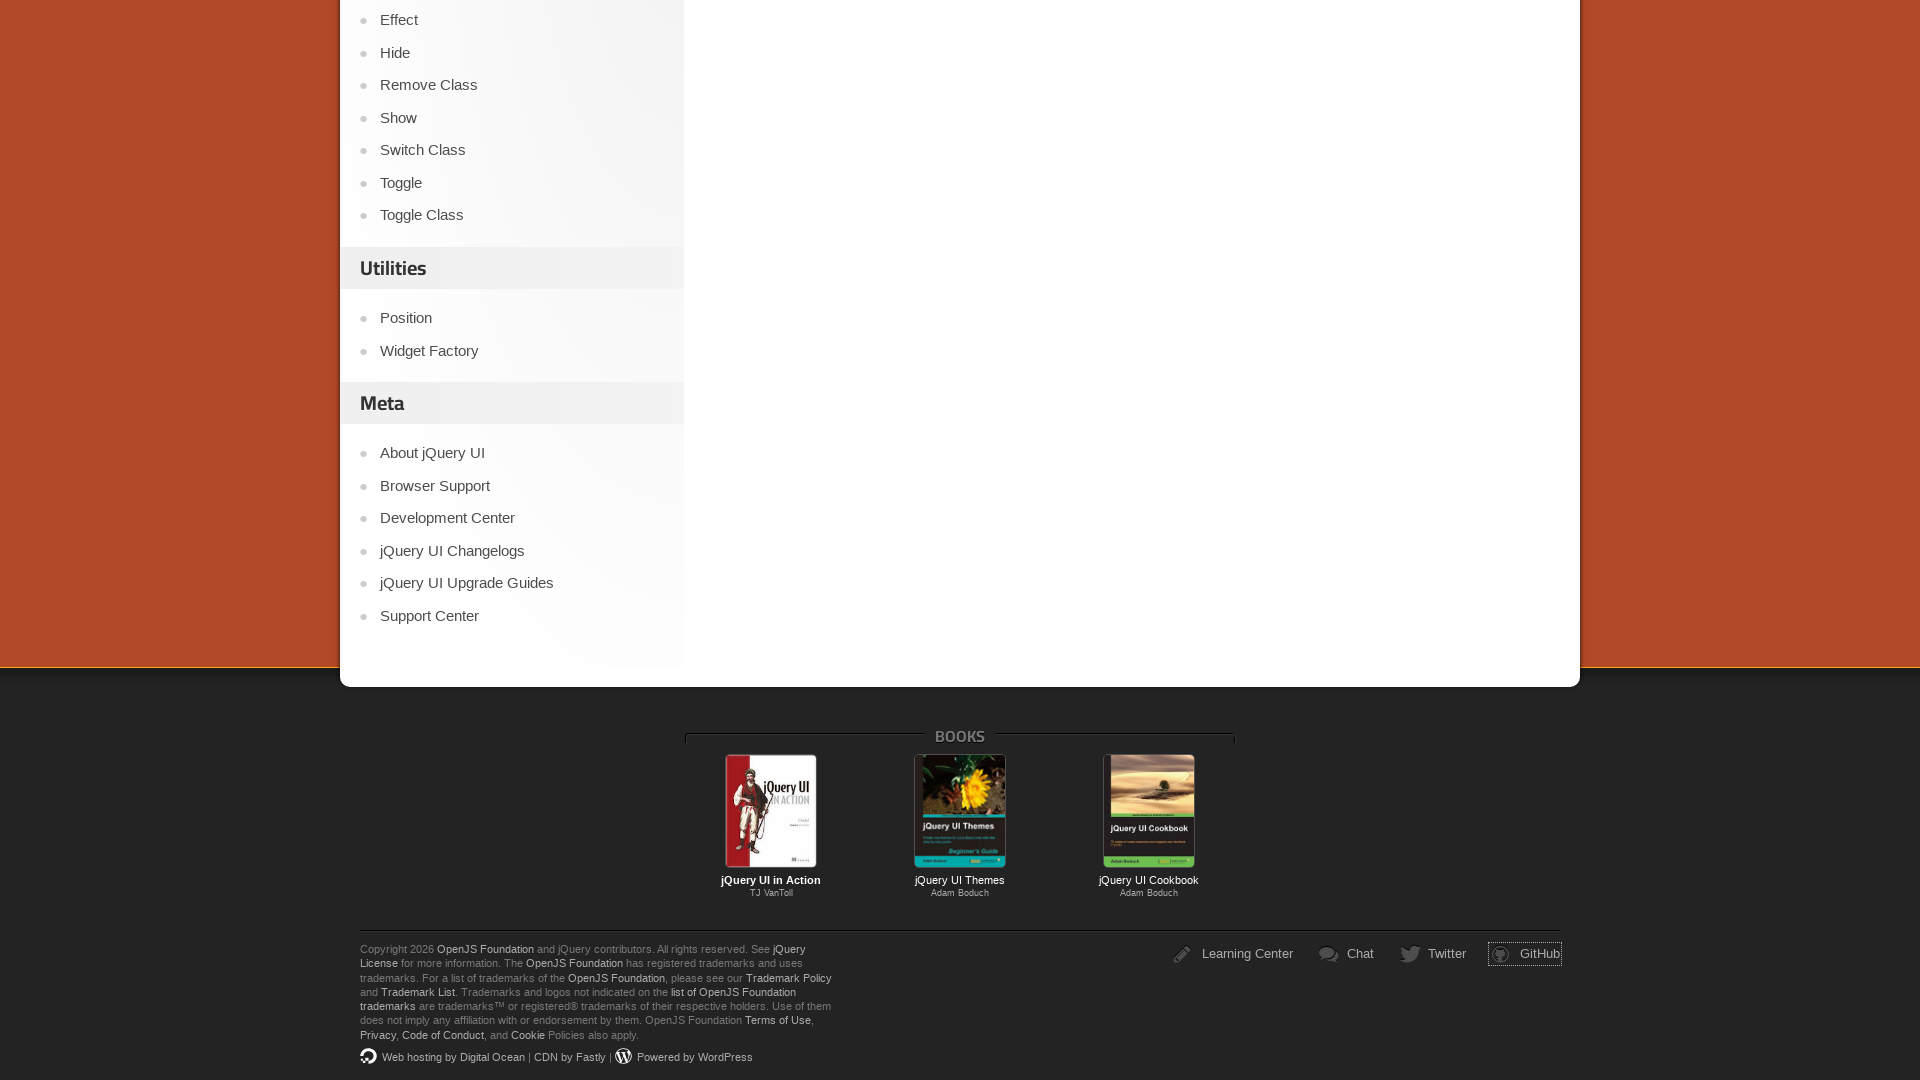

Waited 2 seconds for all tabs to open
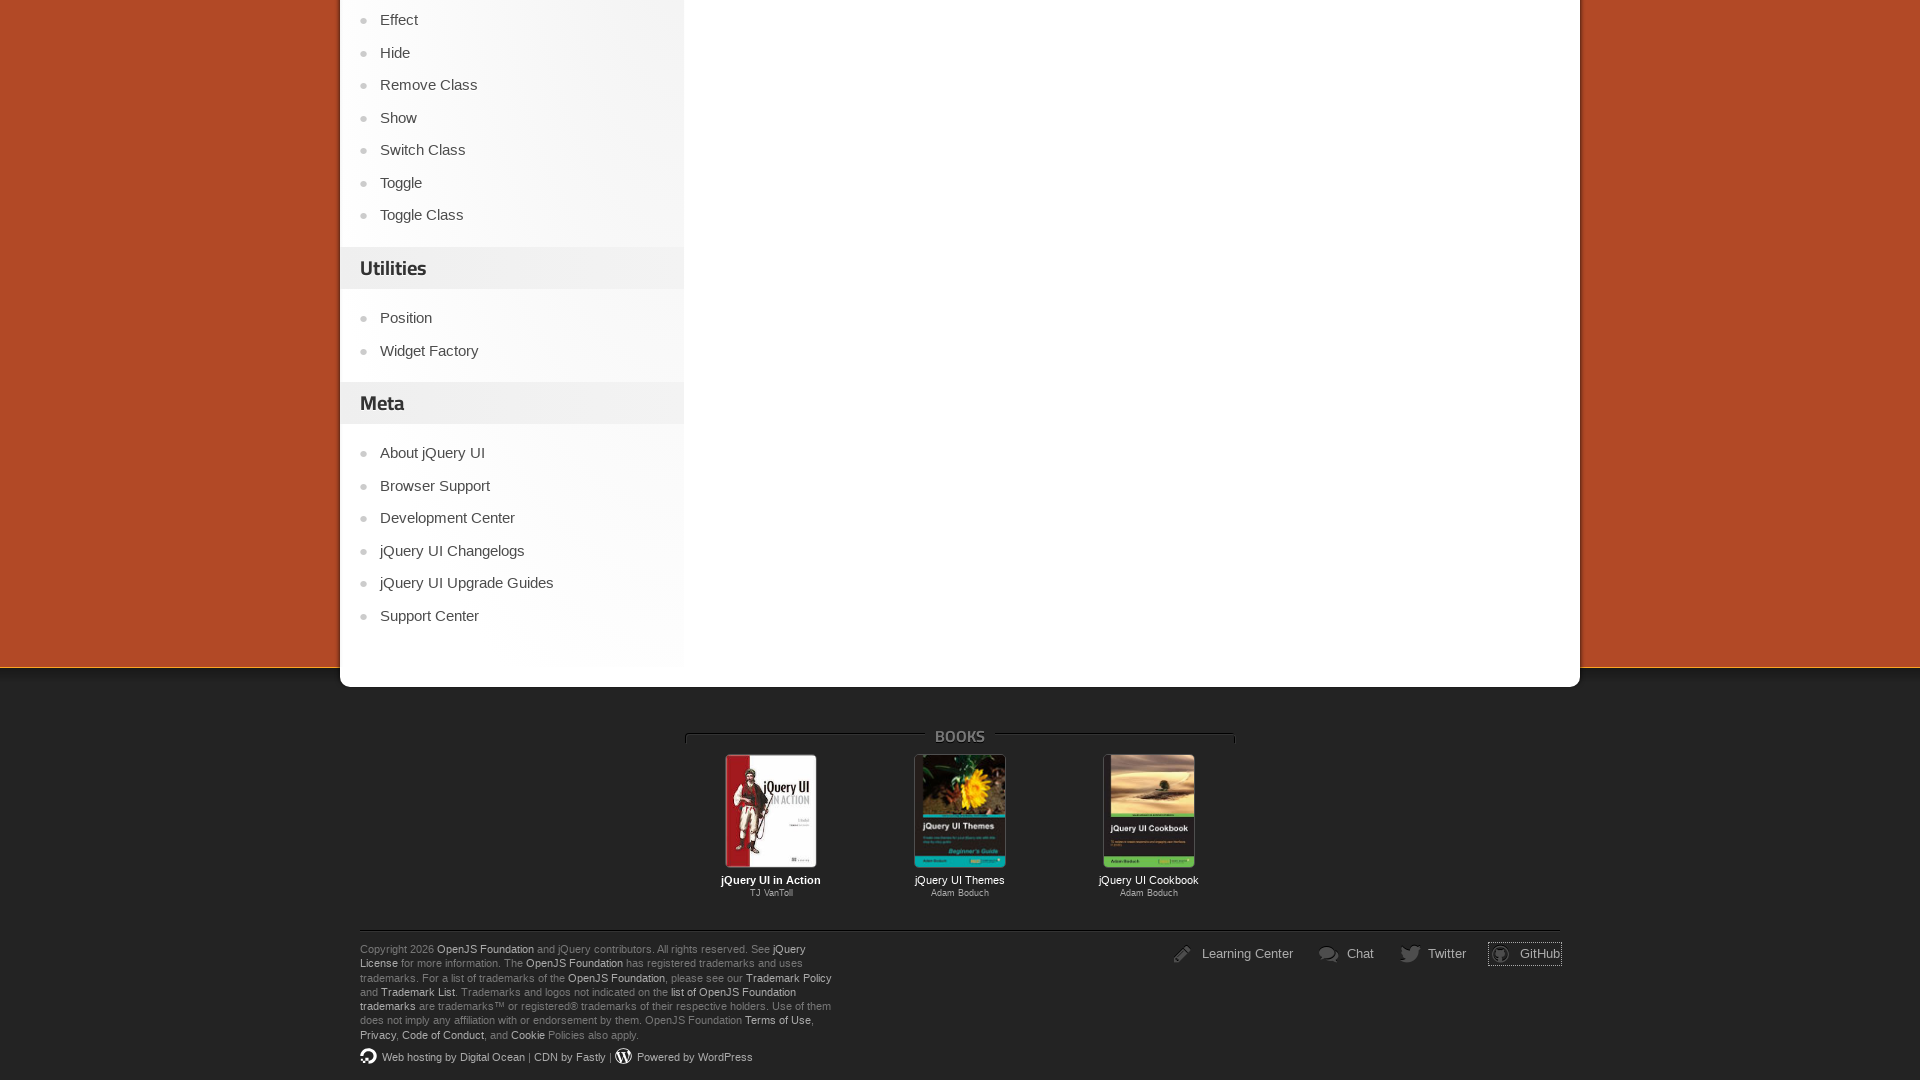

Retrieved all 5 opened pages/tabs
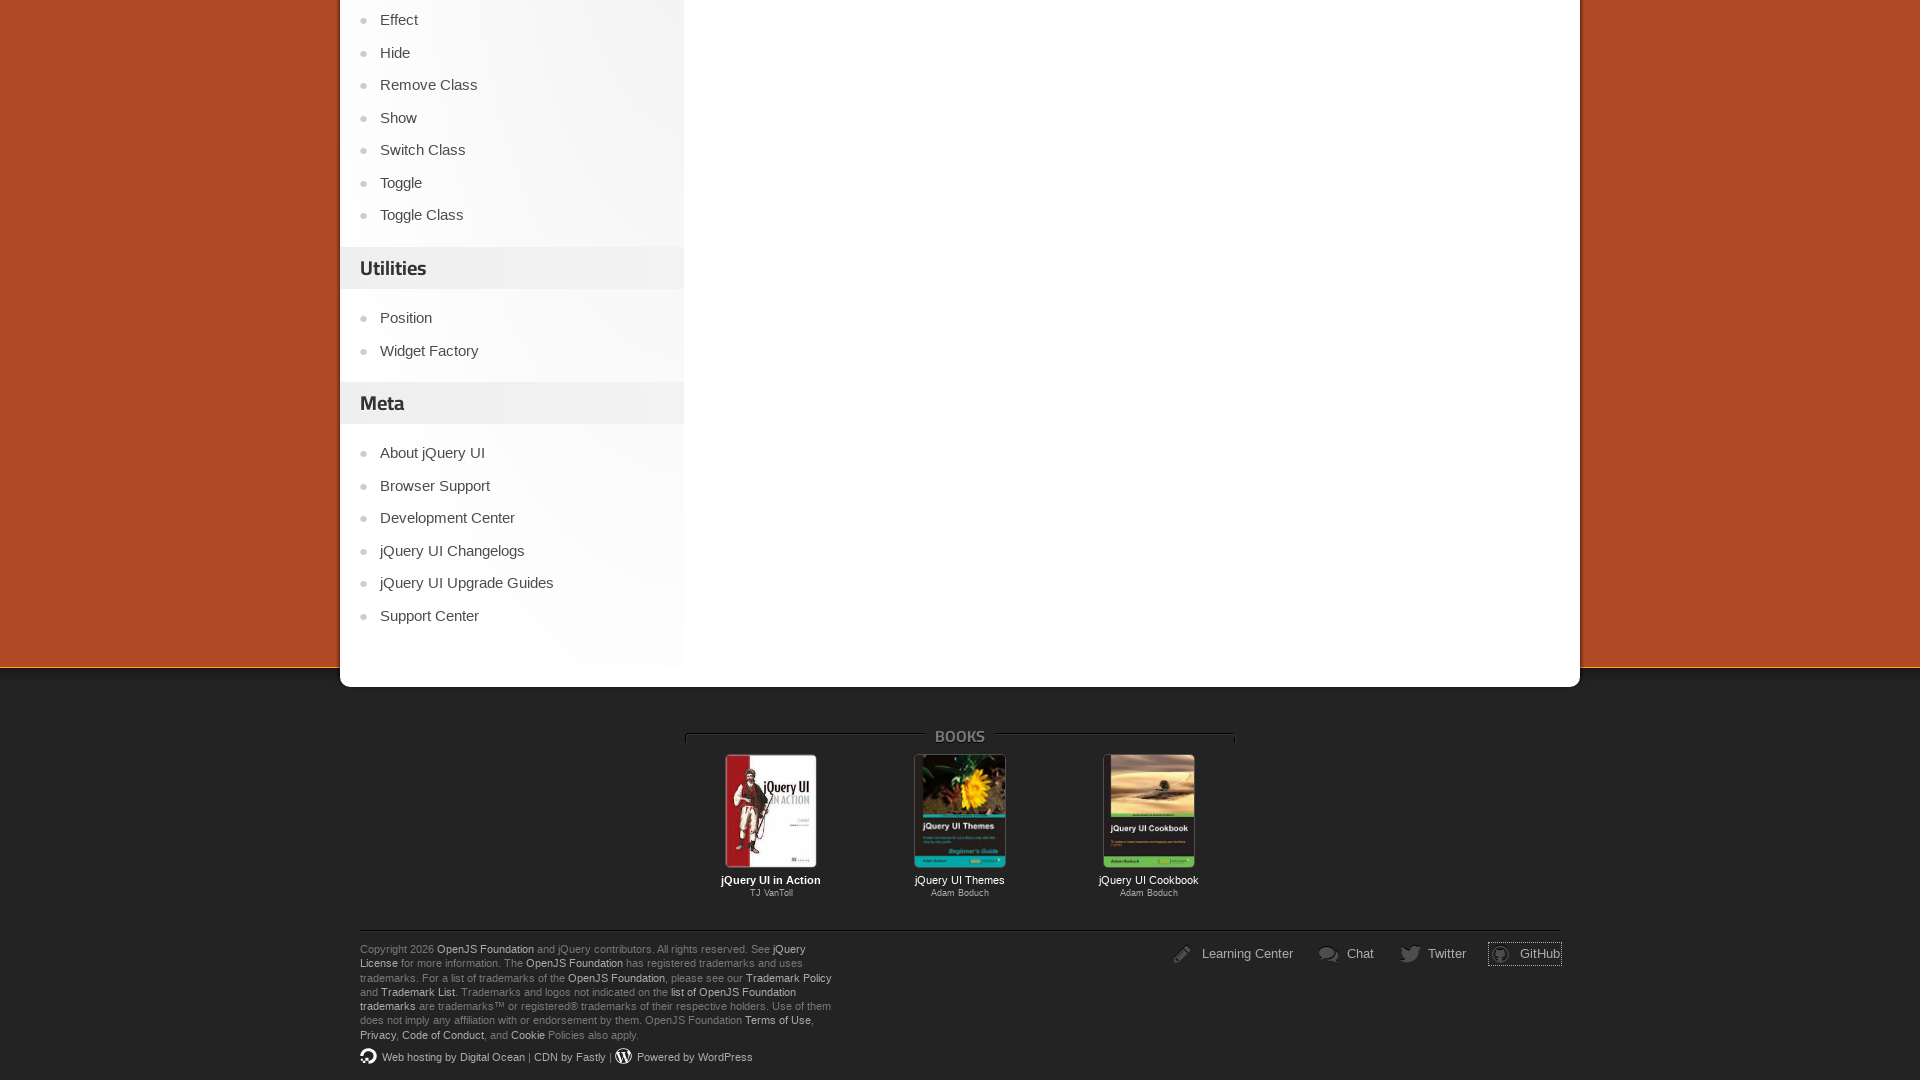

Identified parent page as first tab
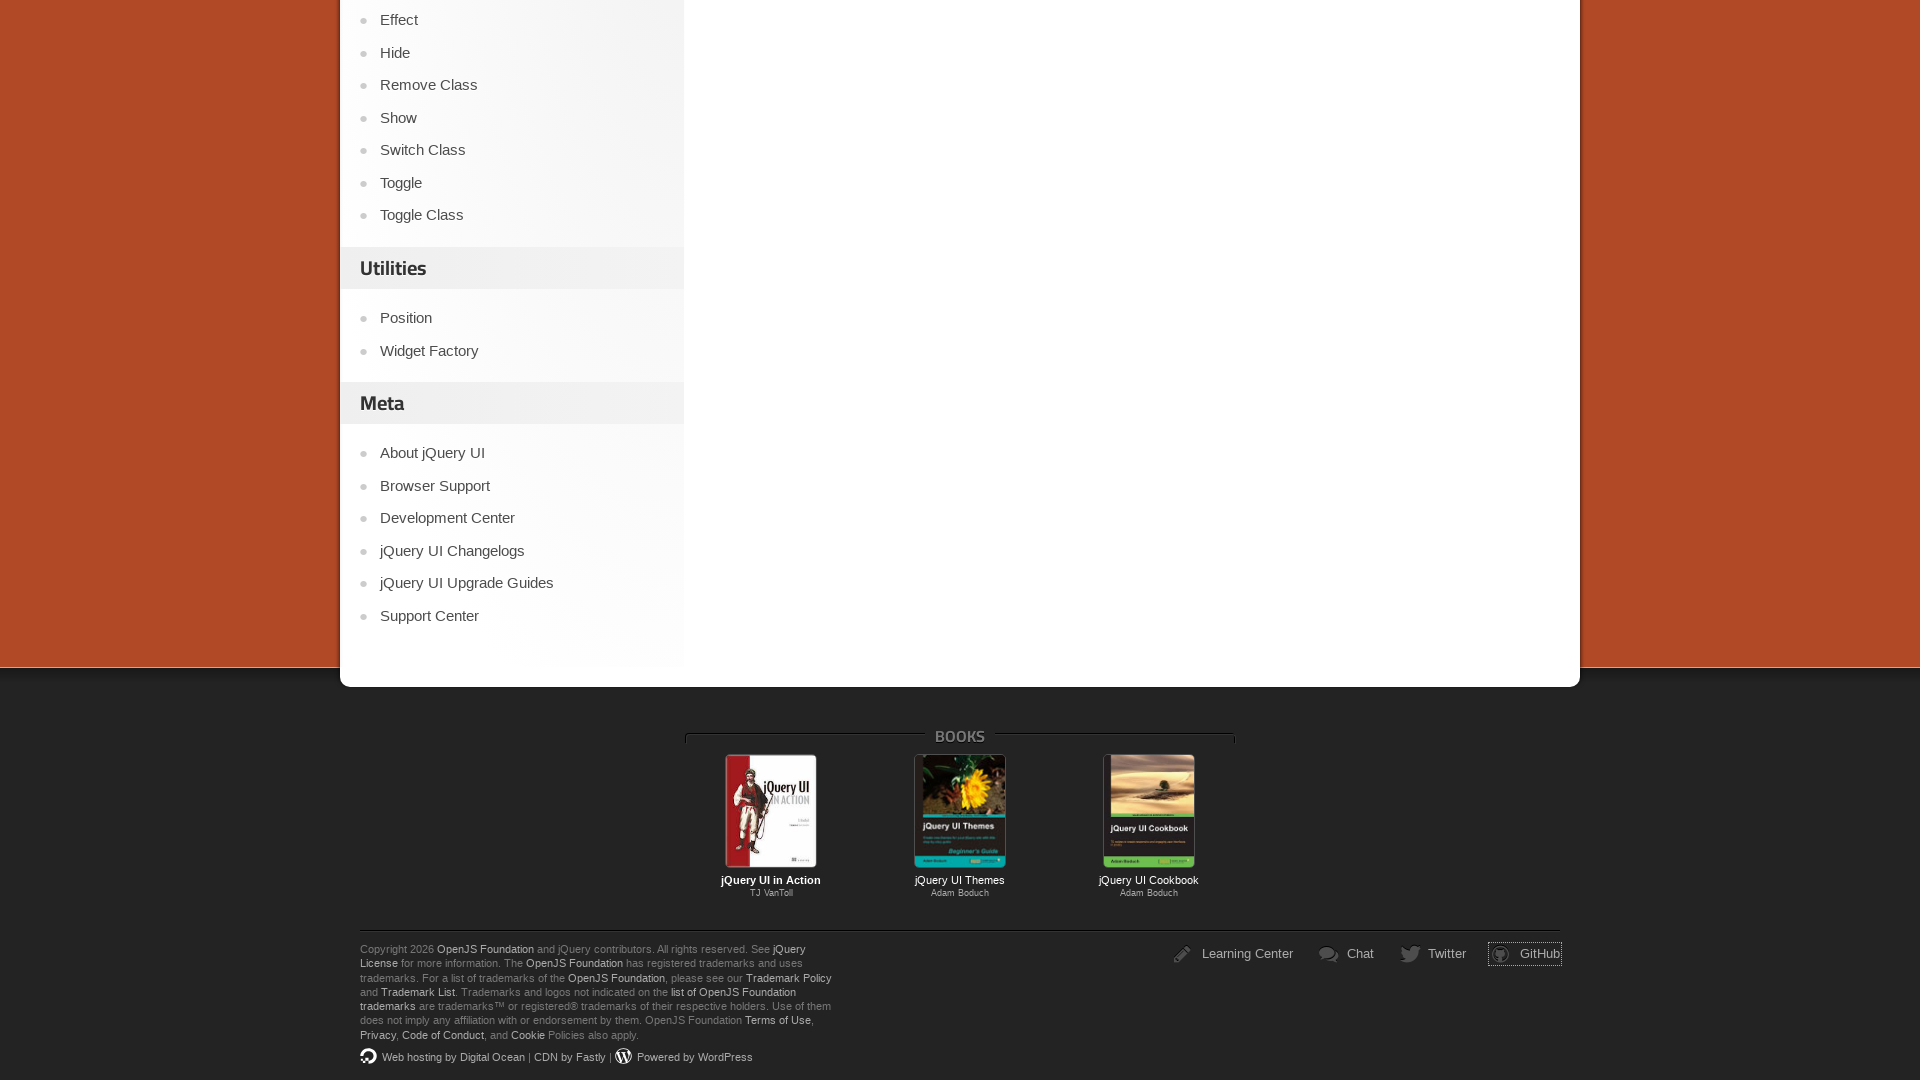

Brought tab to front
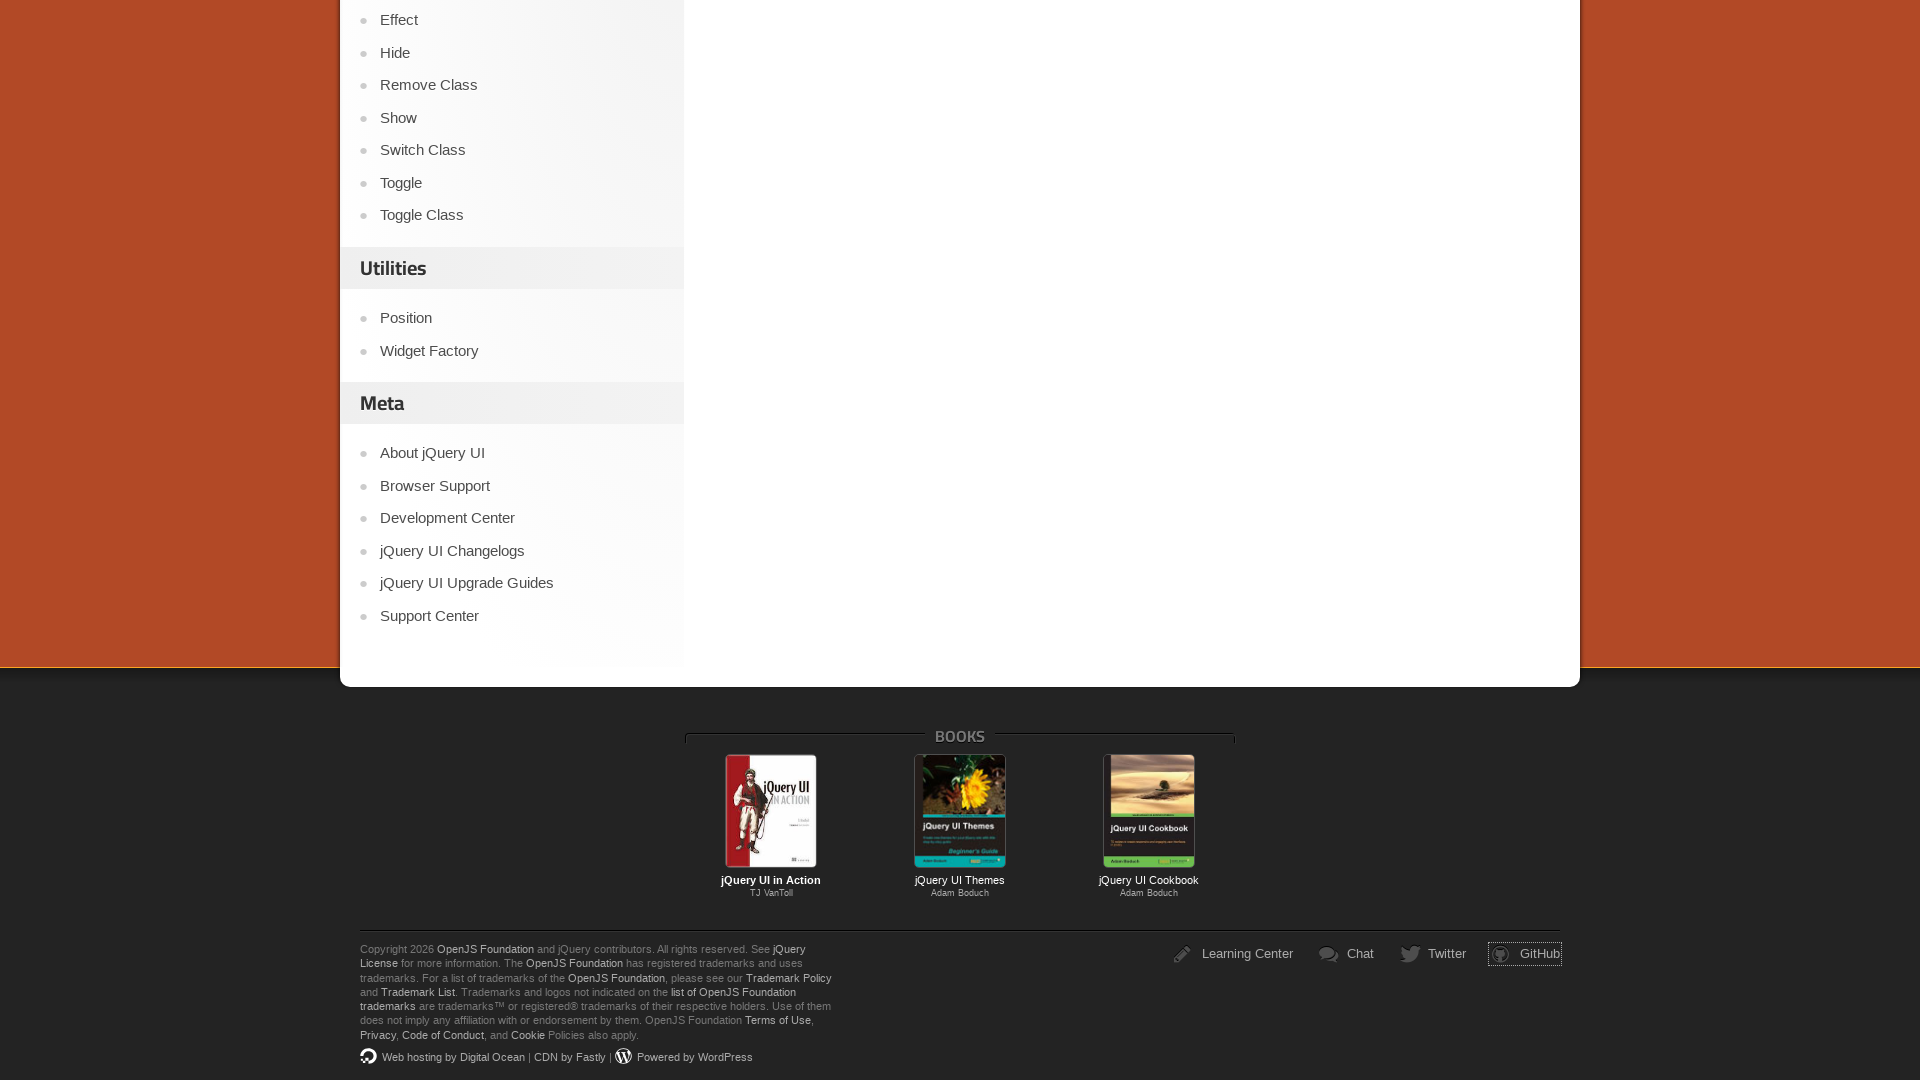

Verified tab content loaded (domcontentloaded state)
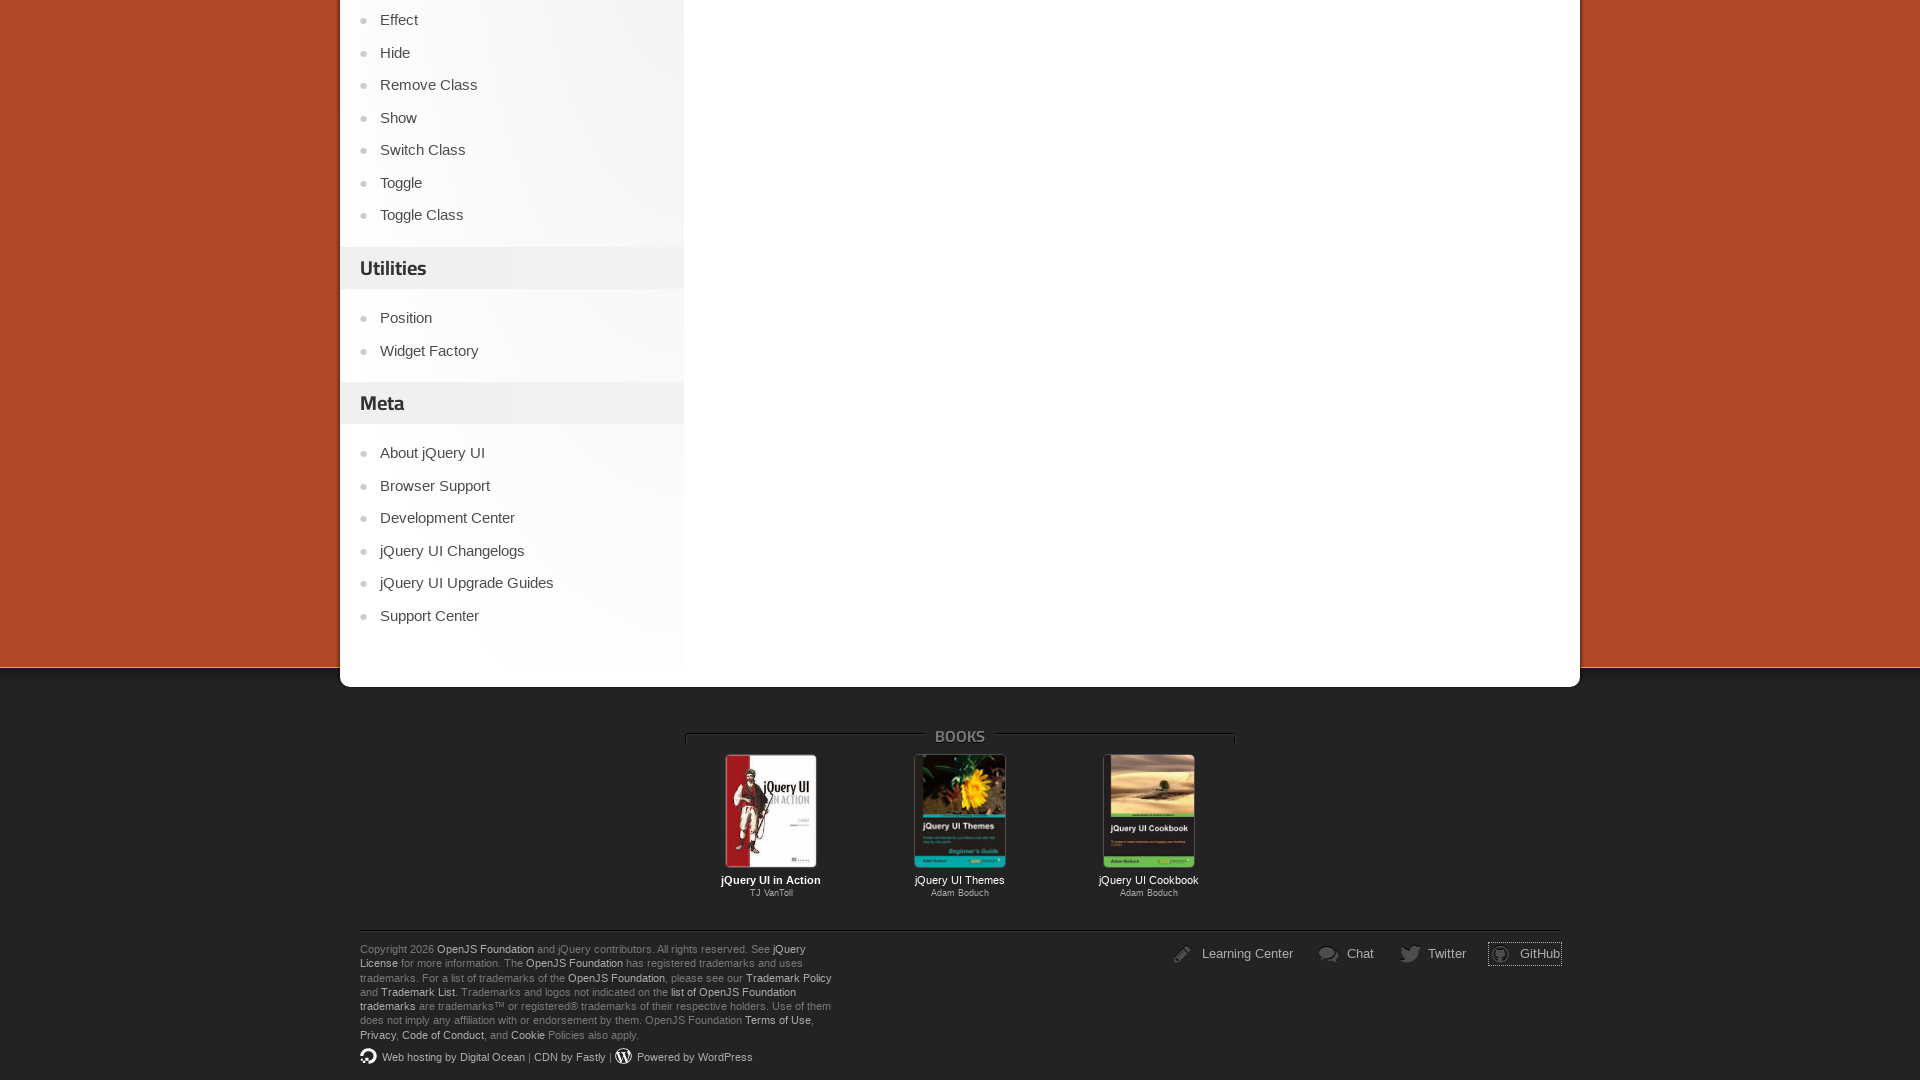

Brought tab to front
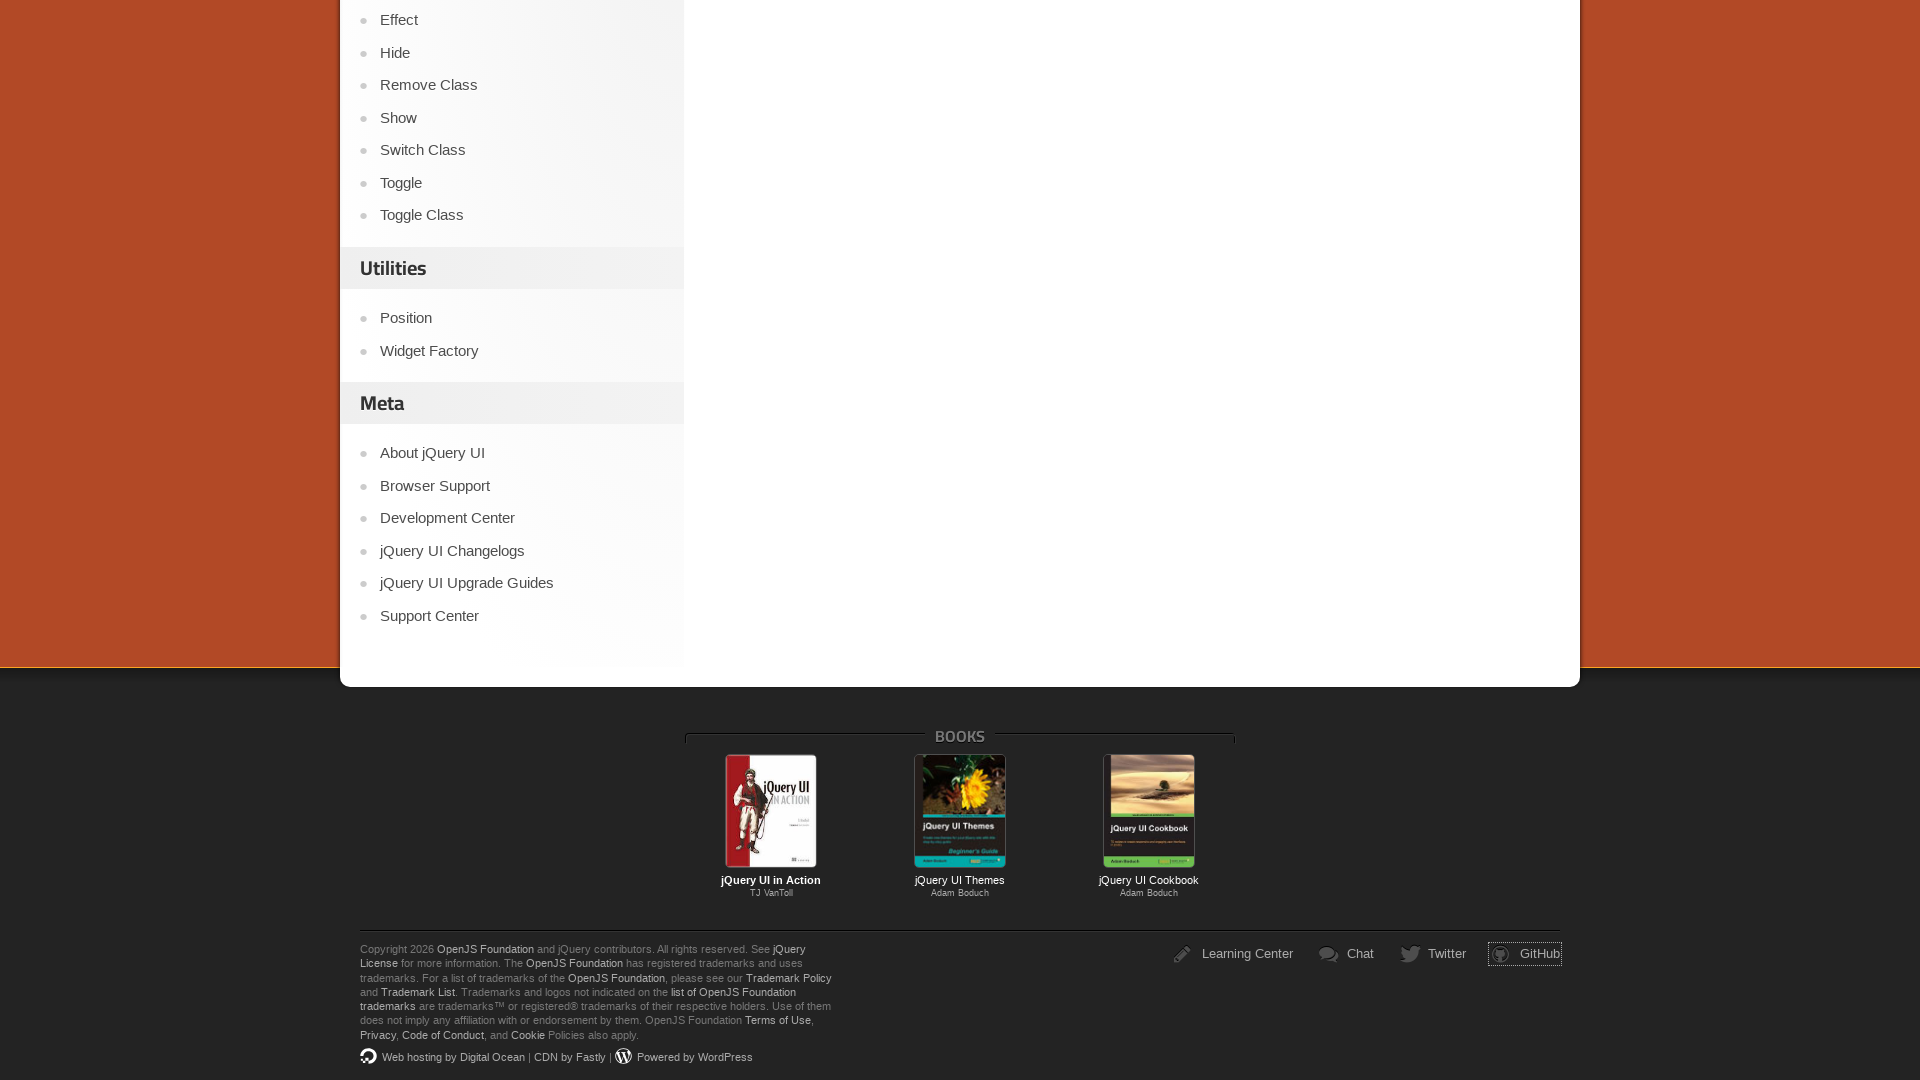

Verified tab content loaded (domcontentloaded state)
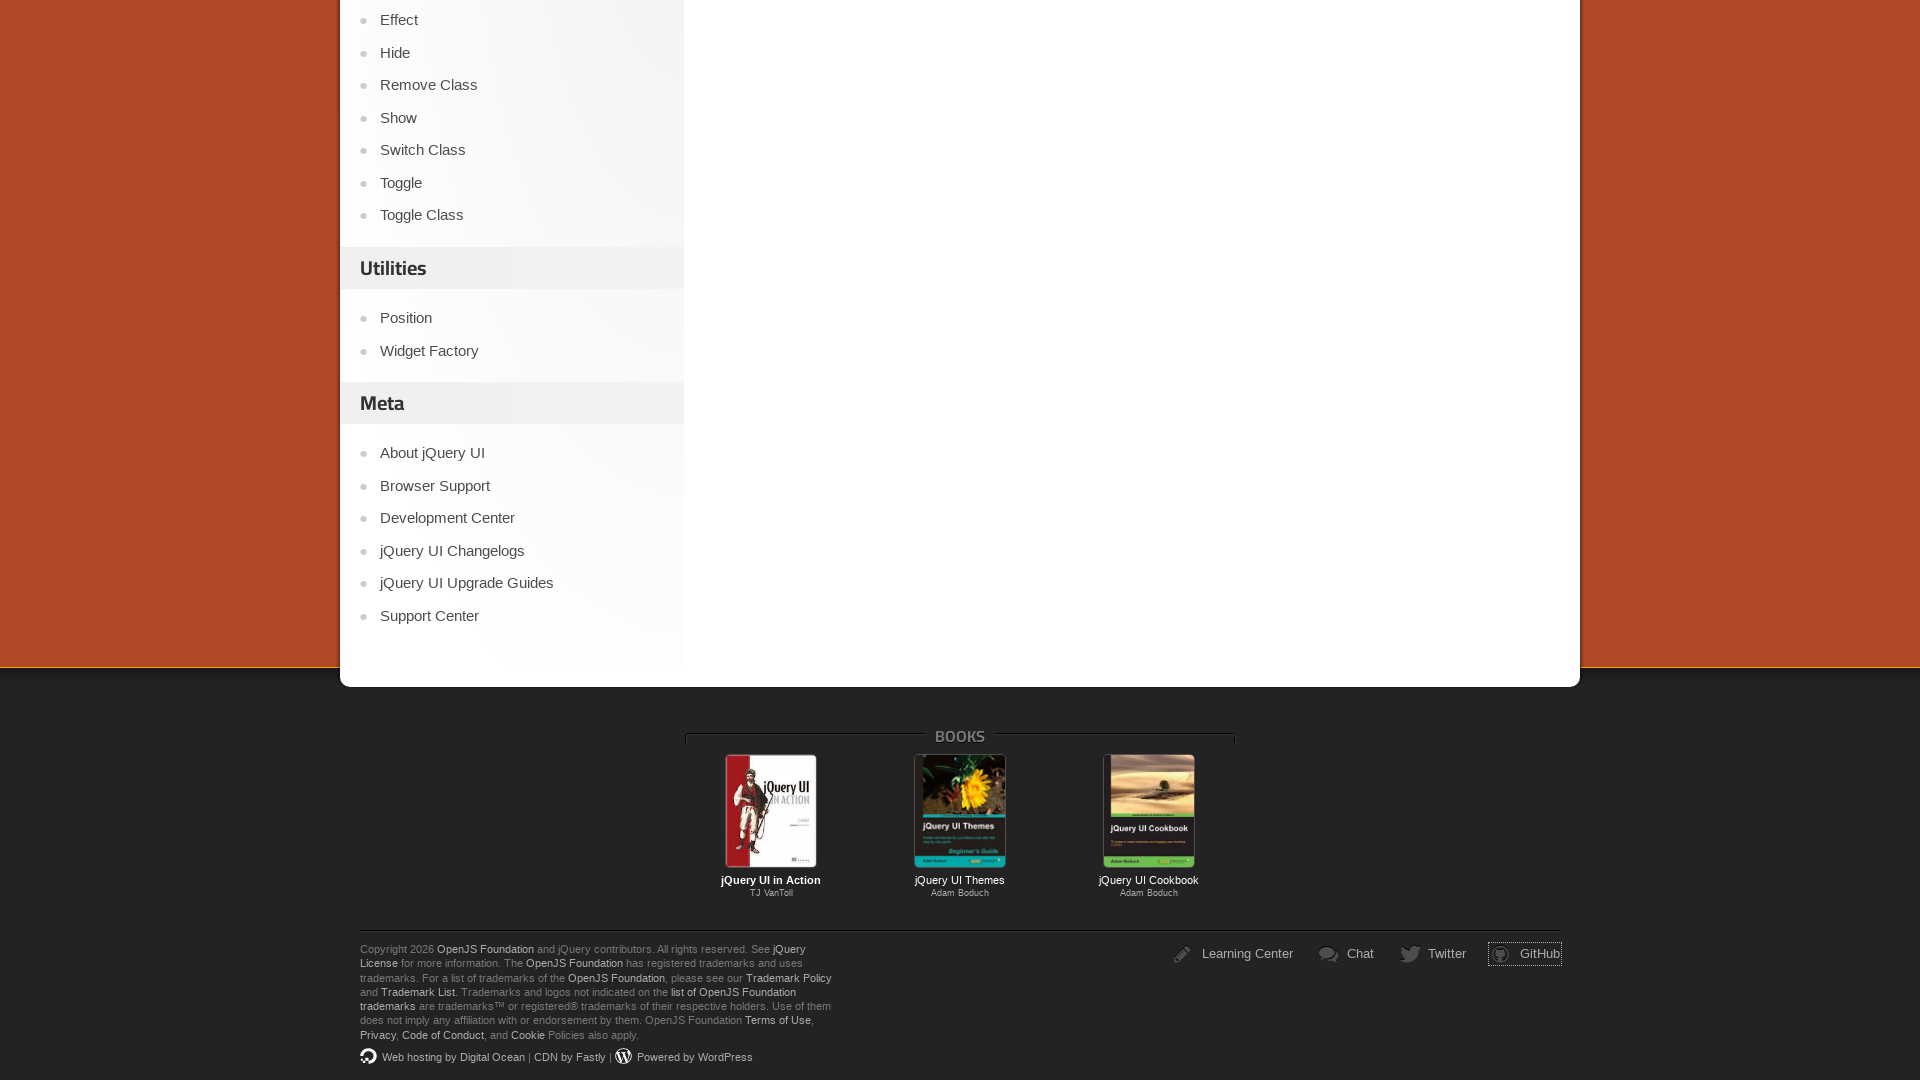

Brought tab to front
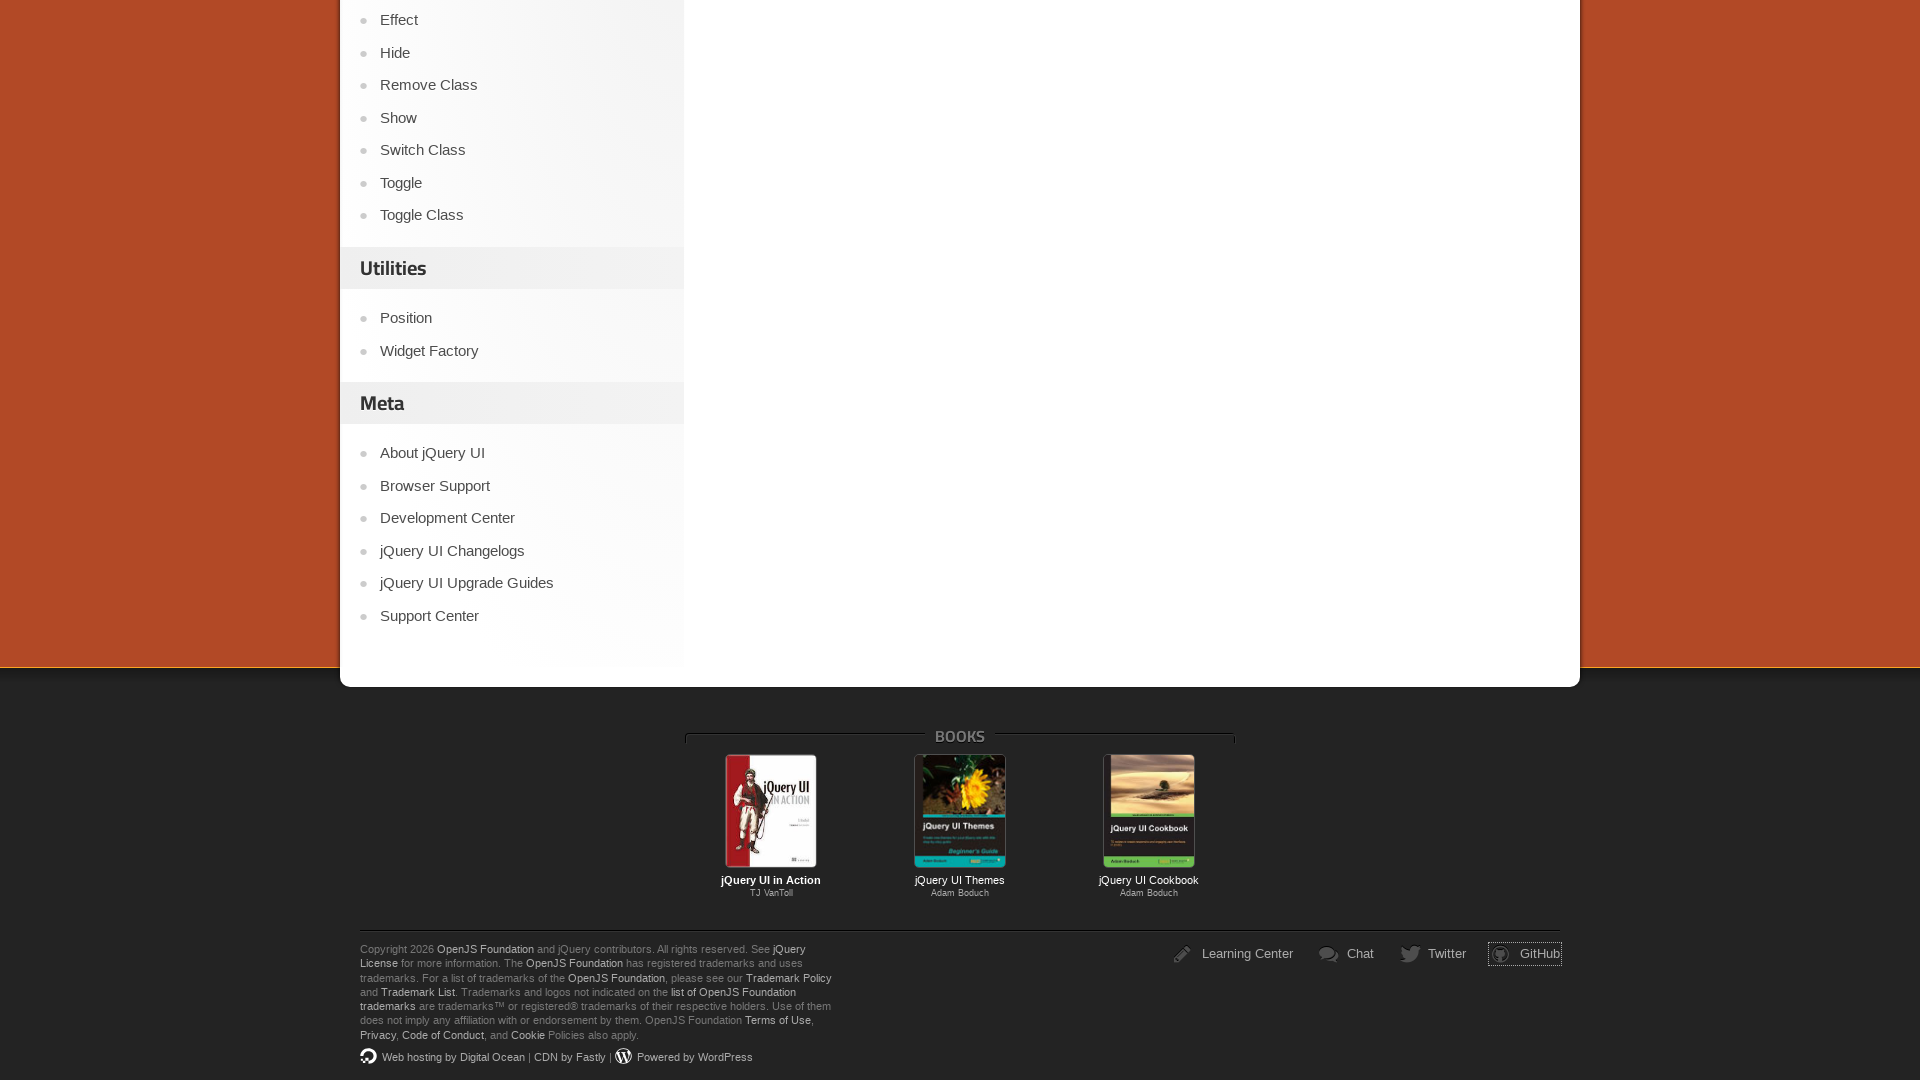

Verified tab content loaded (domcontentloaded state)
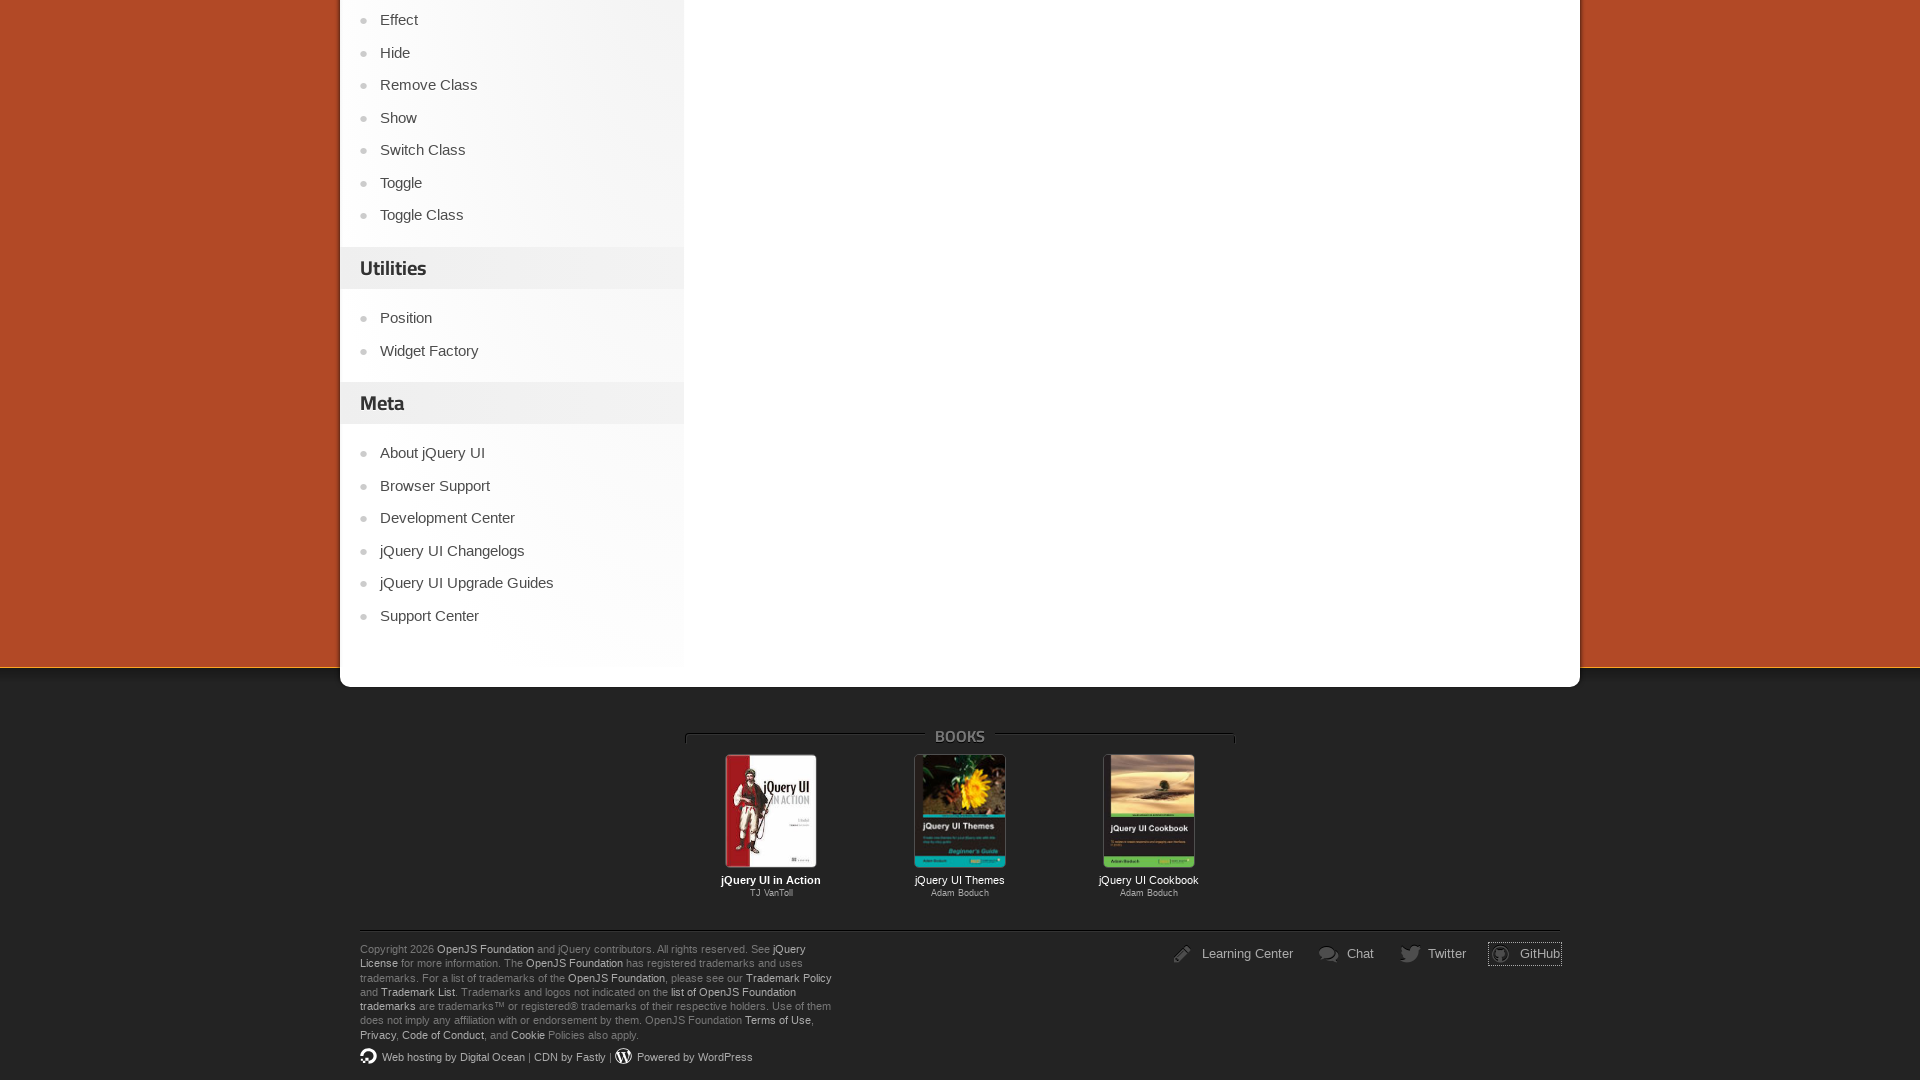

Brought tab to front
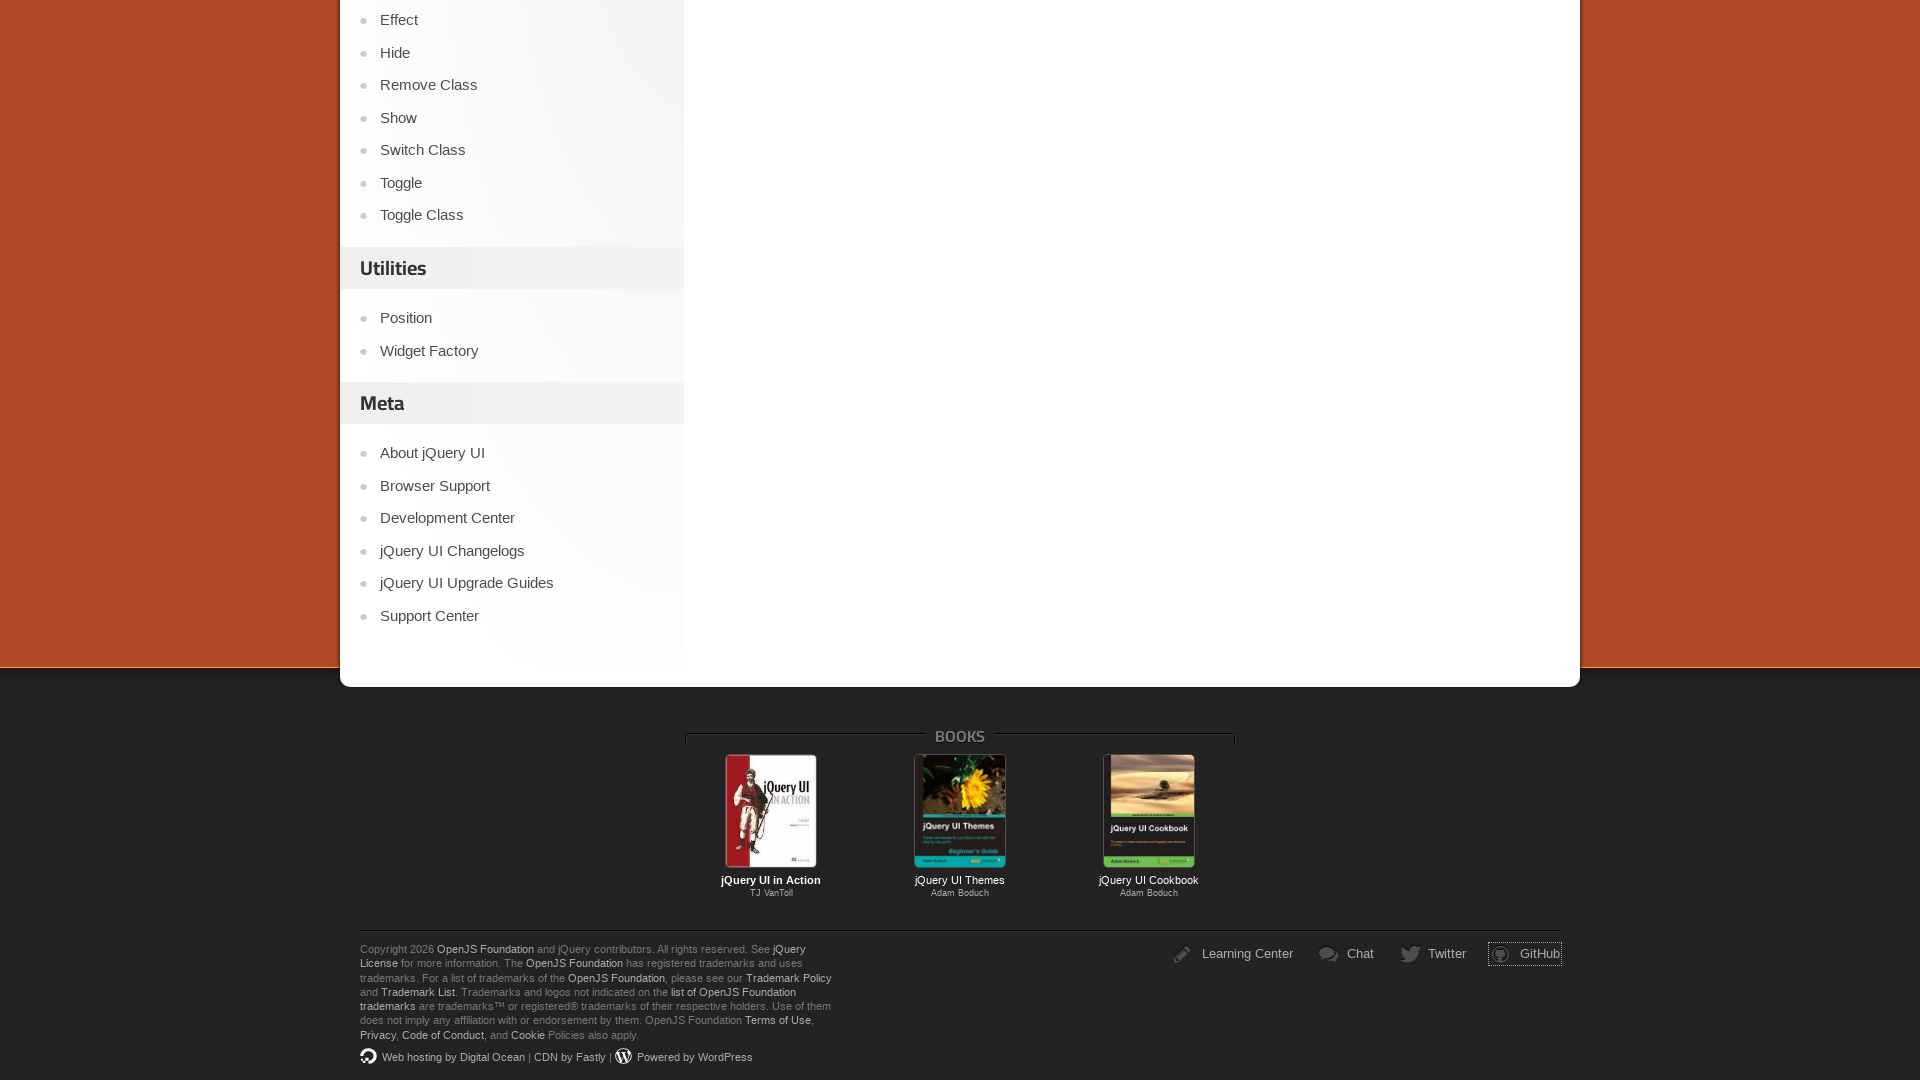

Verified tab content loaded (domcontentloaded state)
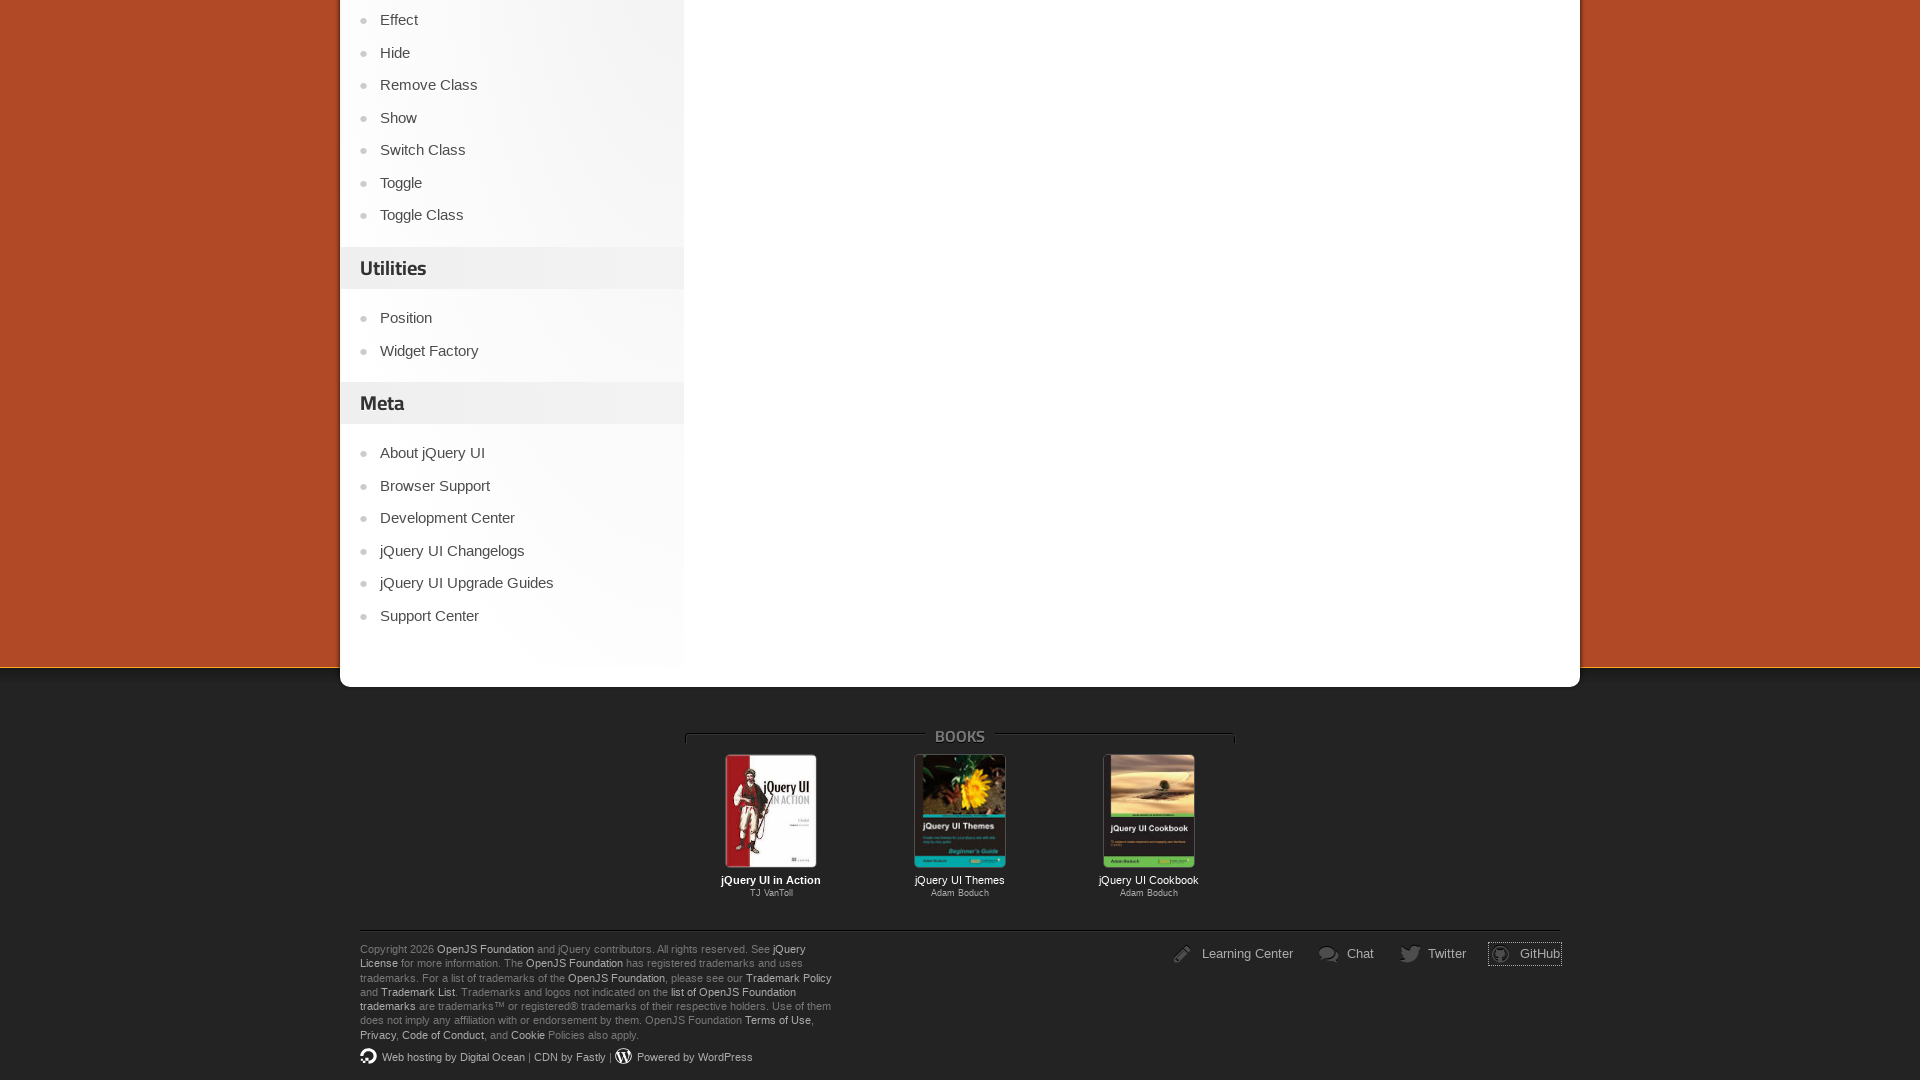

Brought tab to front
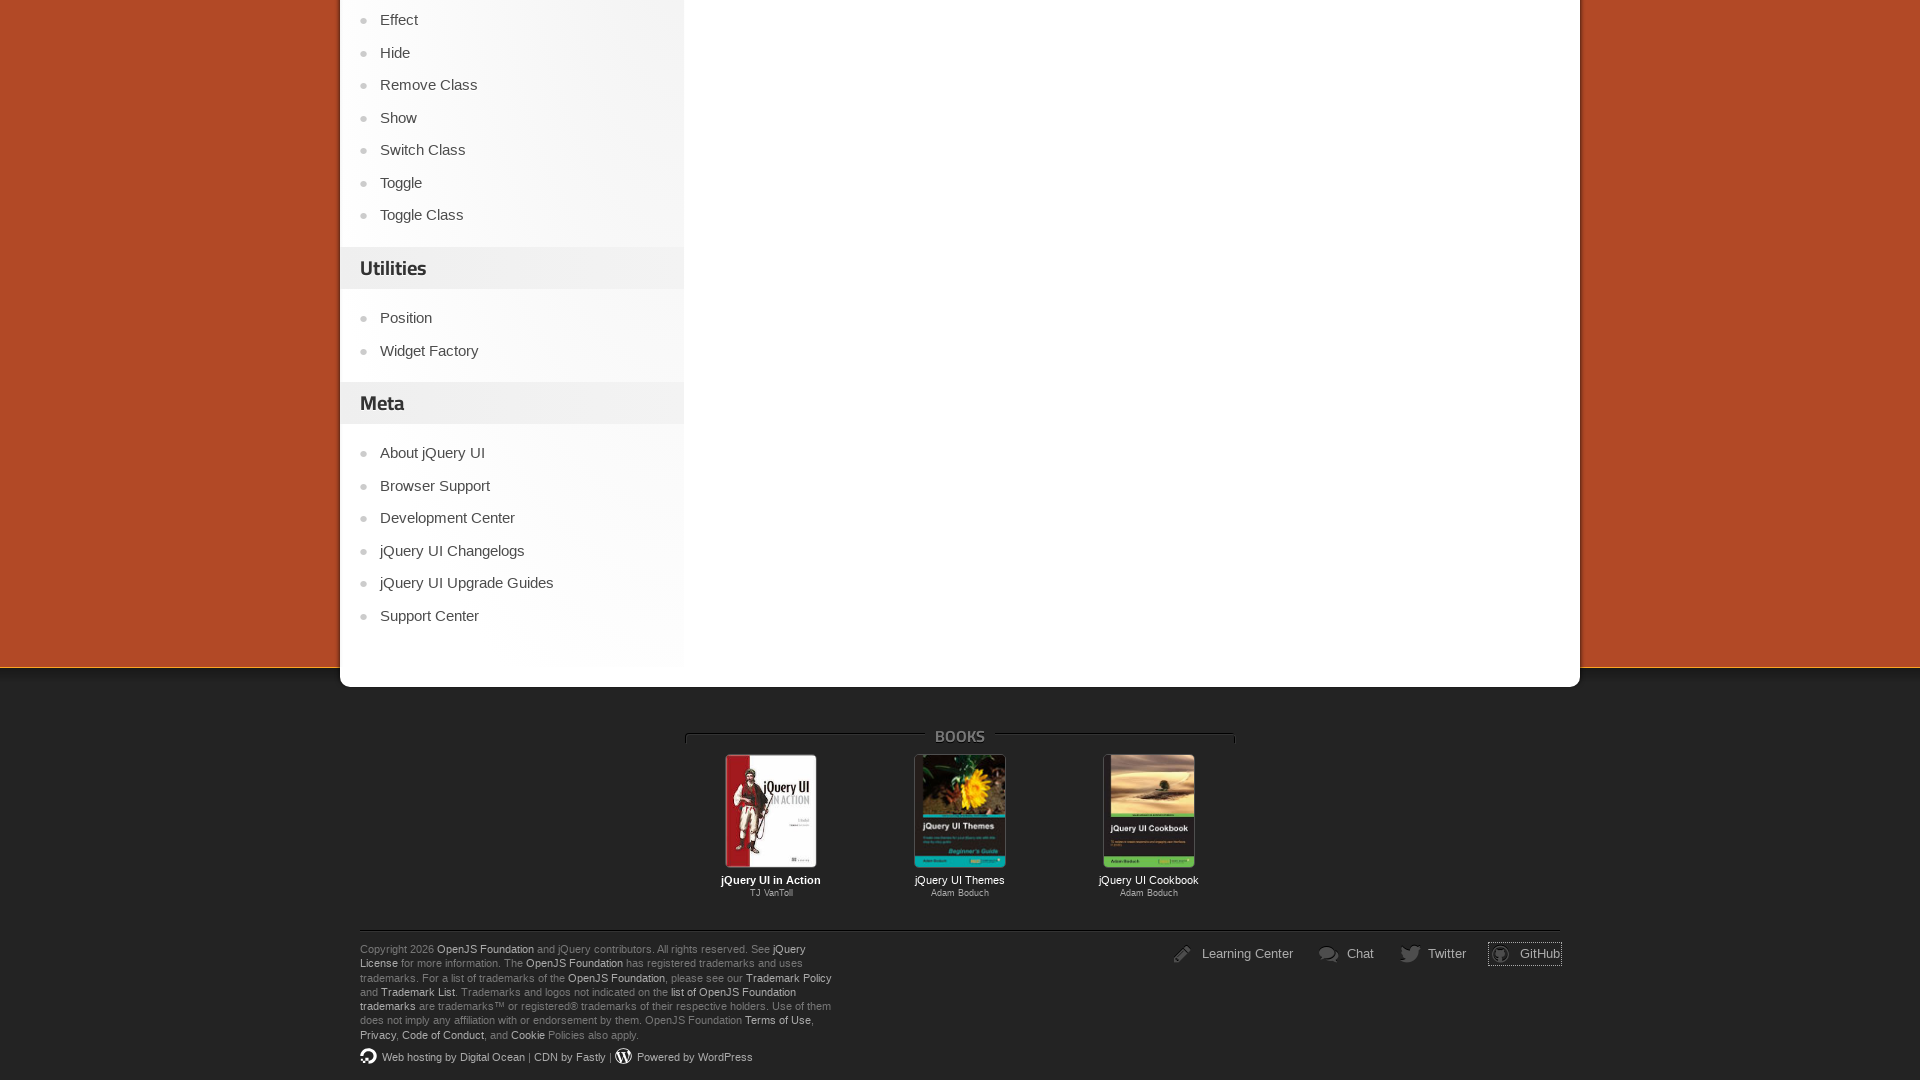

Verified tab content loaded (domcontentloaded state)
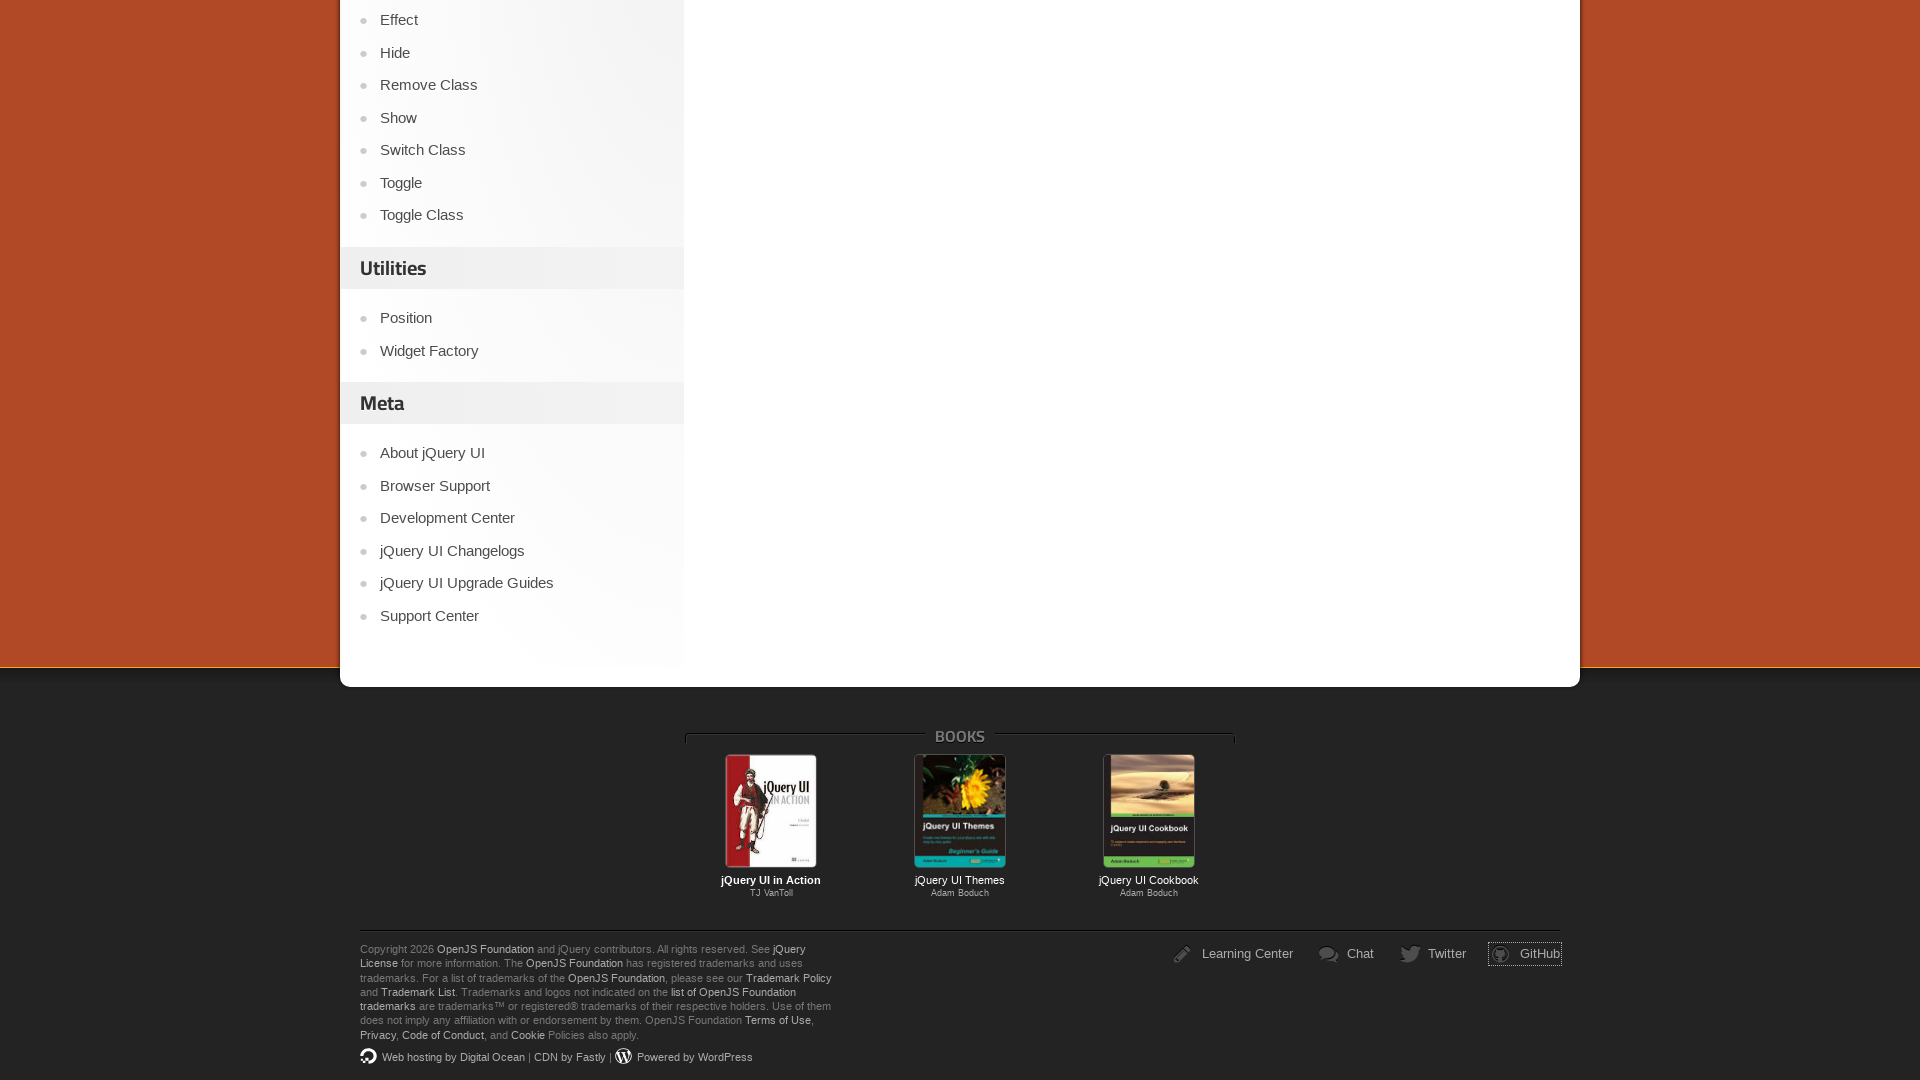

Switched back to parent tab
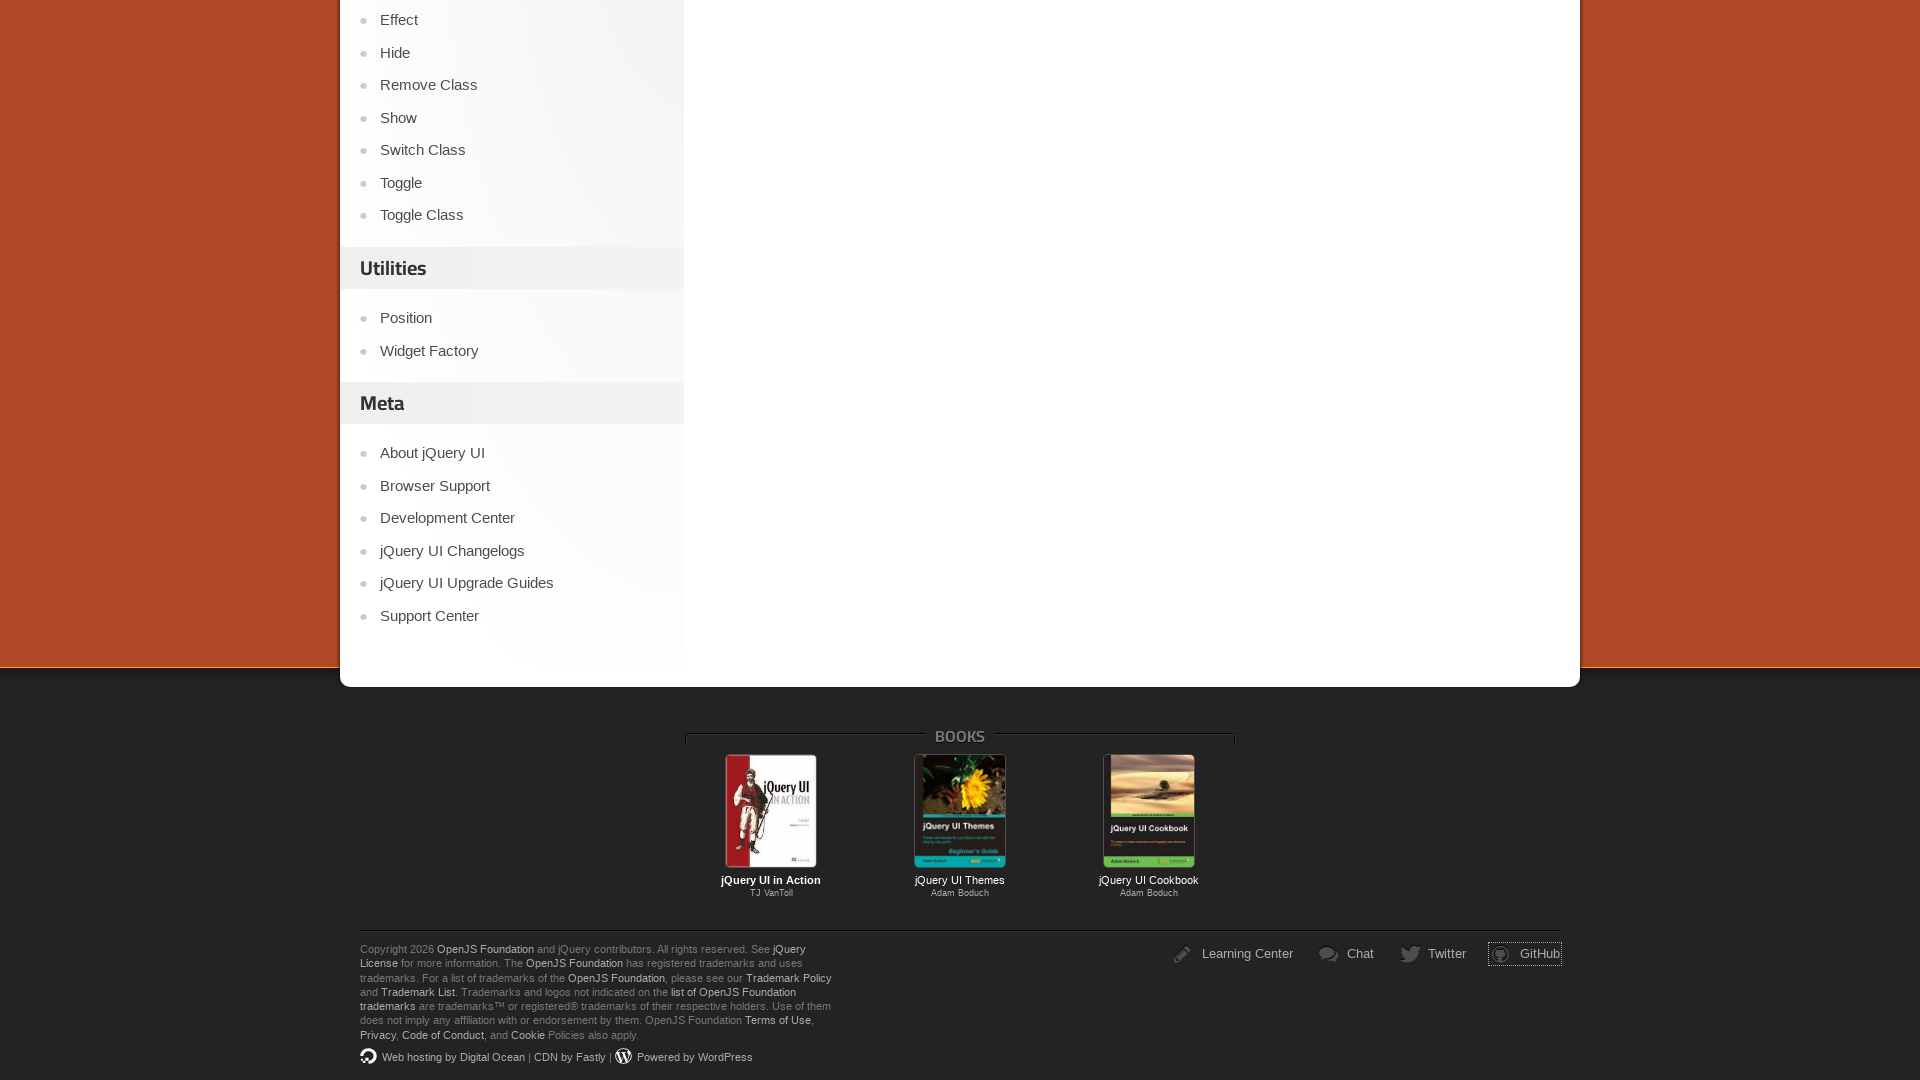

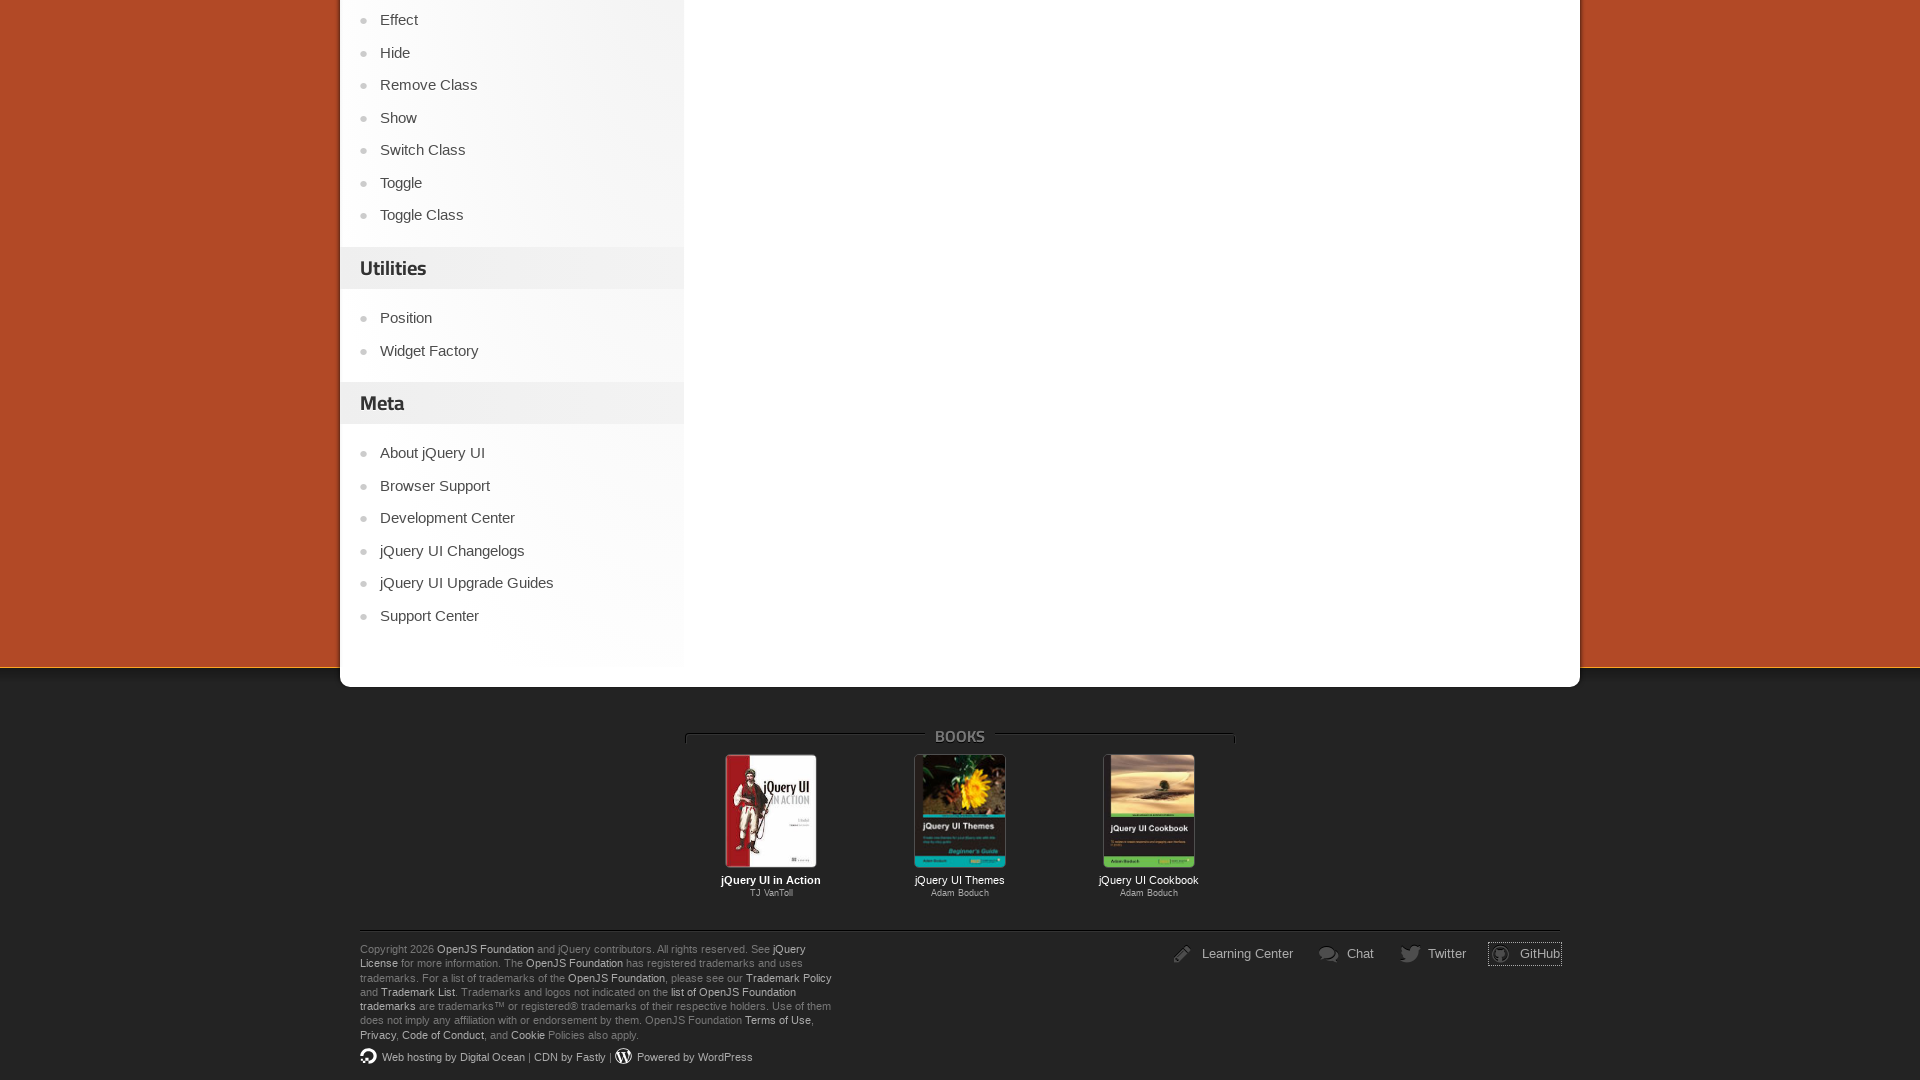